Tests all footer links on rediff.com by clicking each link, verifying the page loads, and navigating back to continue with the next link

Starting URL: https://rediff.com

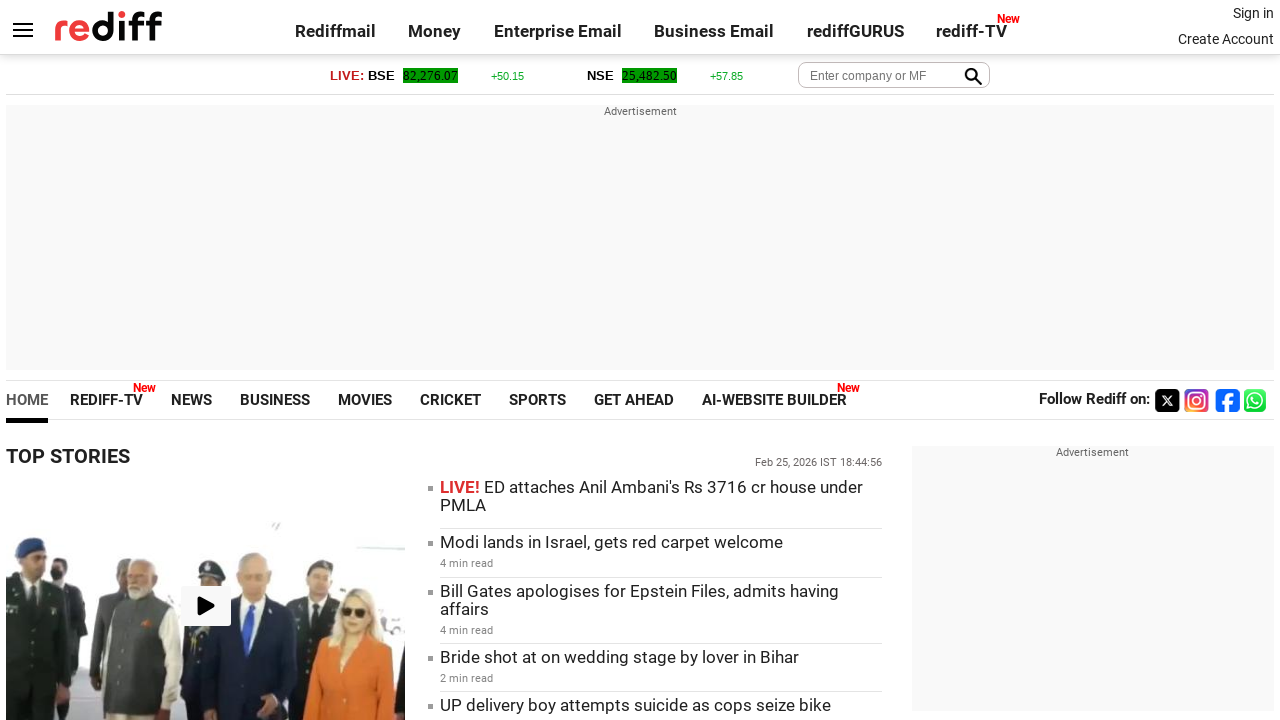

Collected all footer links - found 10 links
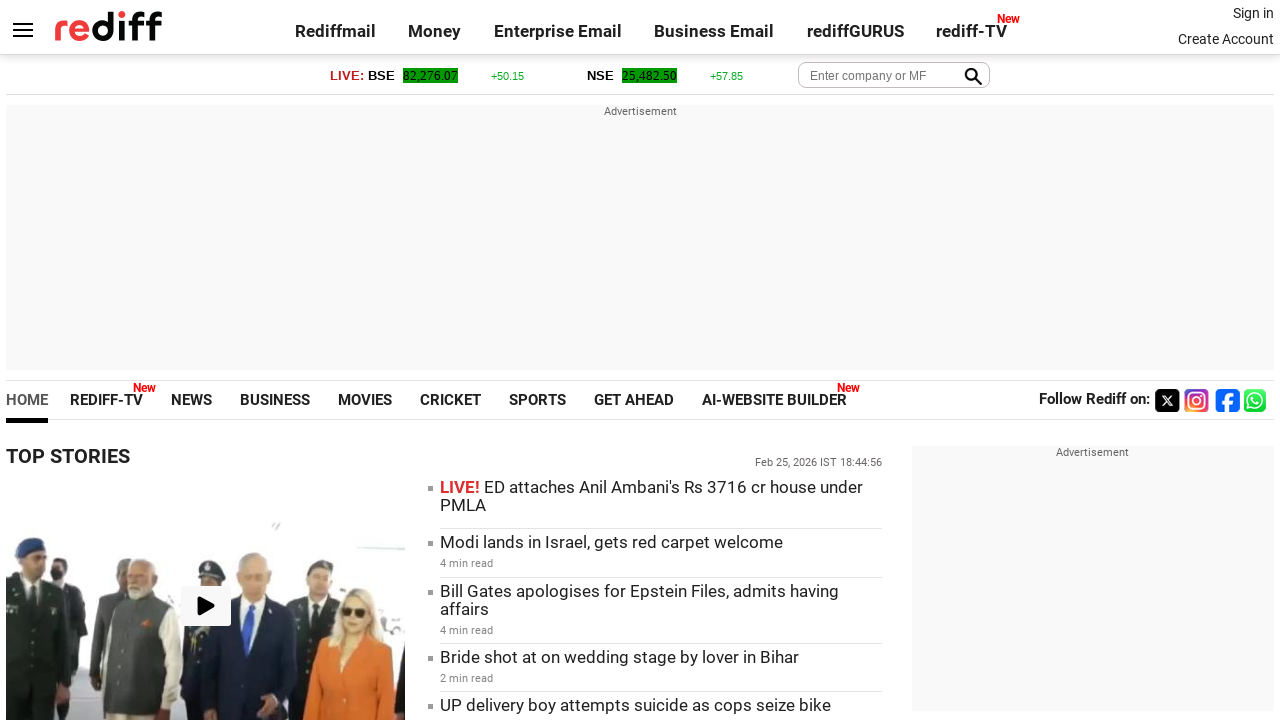

Refreshed footer links reference for iteration 1
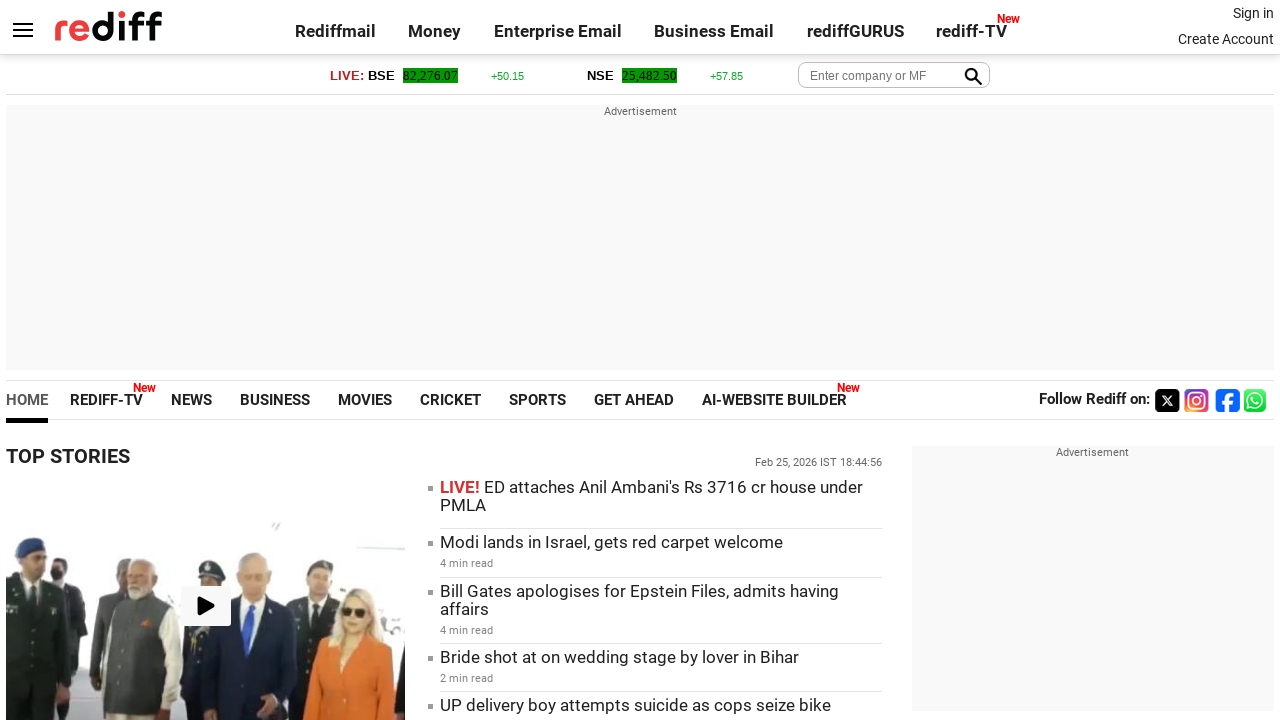

Retrieved href attribute from footer link 1: https://www.rediff.com/
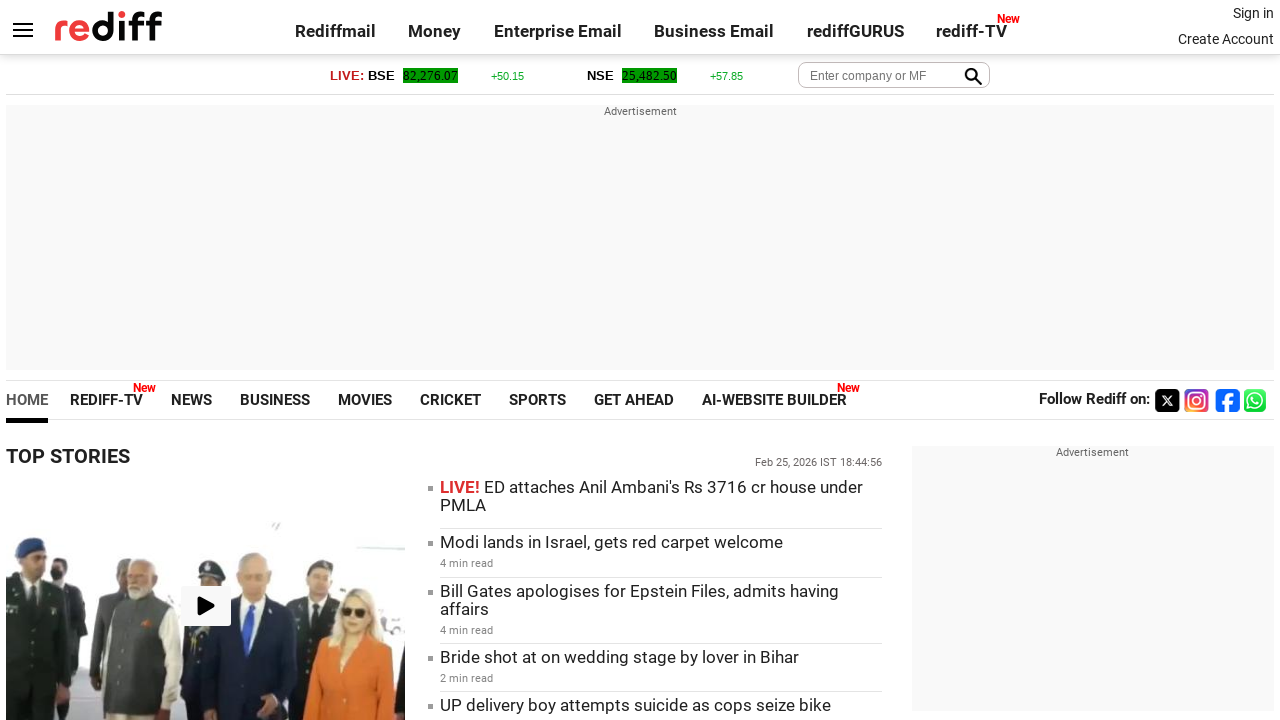

Clicked footer link 1 at (344, 684) on xpath=//div[@class='footer alignC wrapper']/a >> nth=0
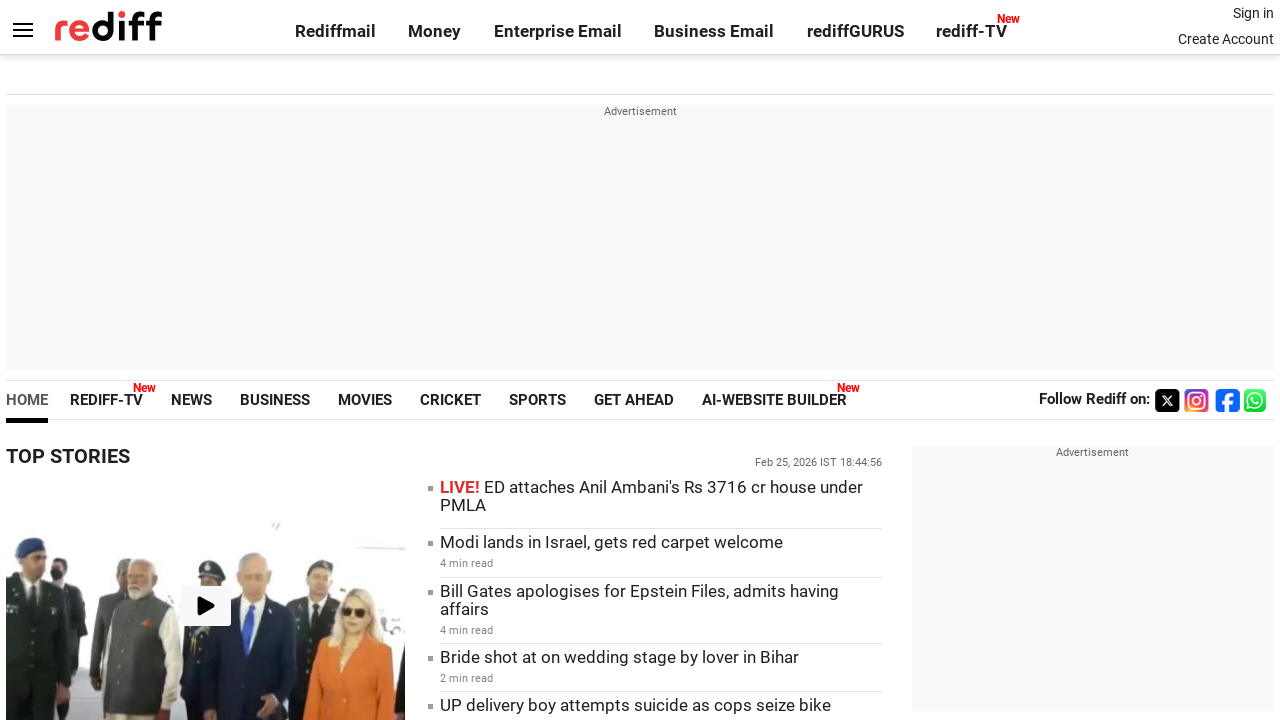

Retrieved page title: Rediff.com: News | Rediffmail | Stock Quotes | Rediff Gurus
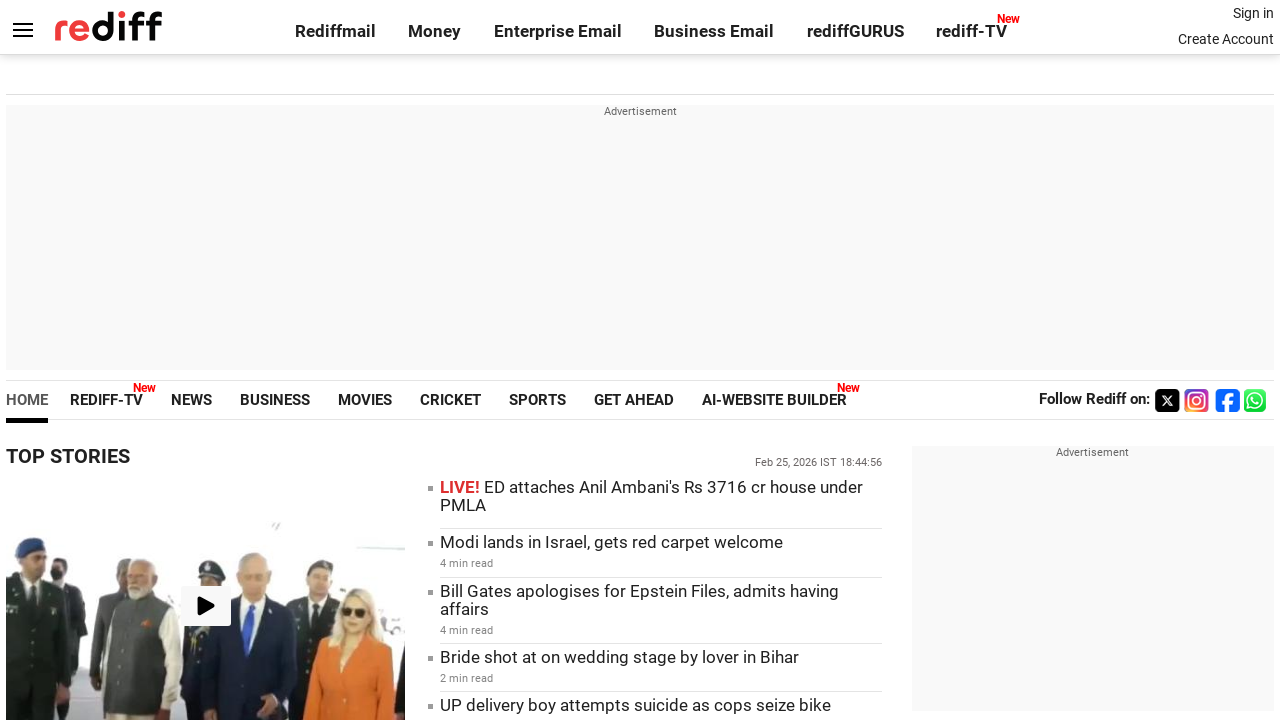

Navigated back to https://rediff.com
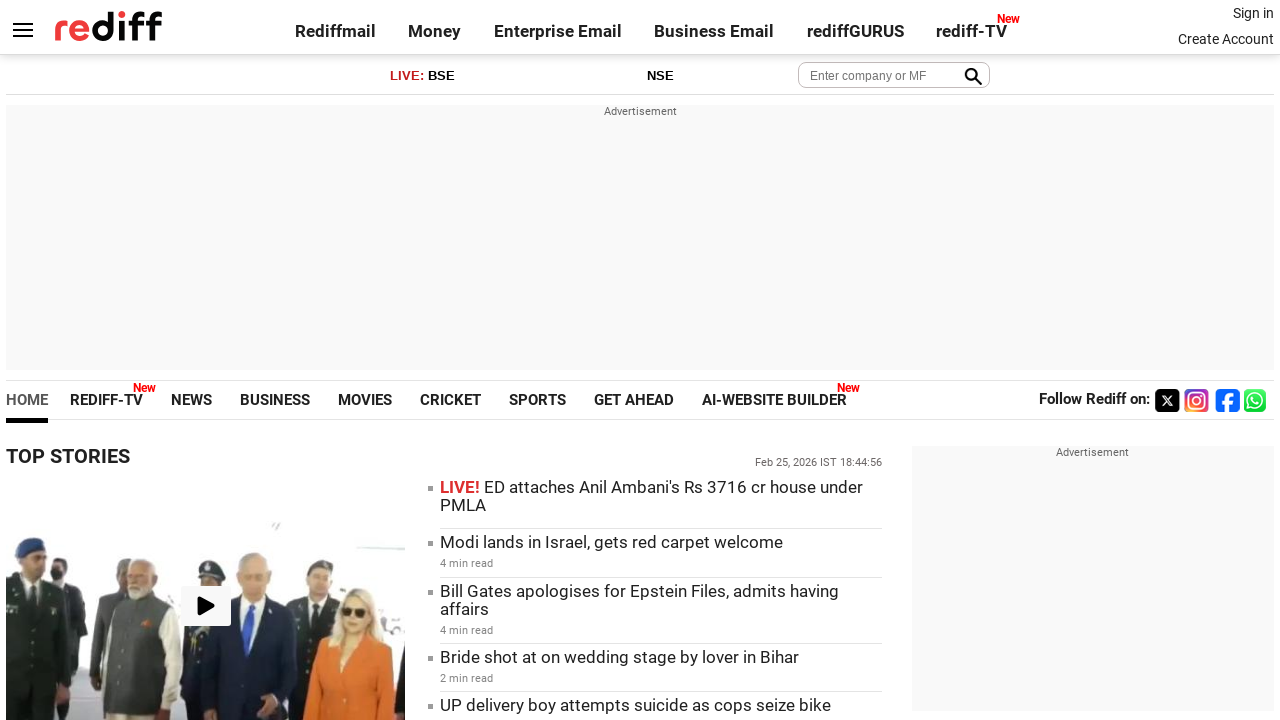

Waited 1000ms for page to load completely
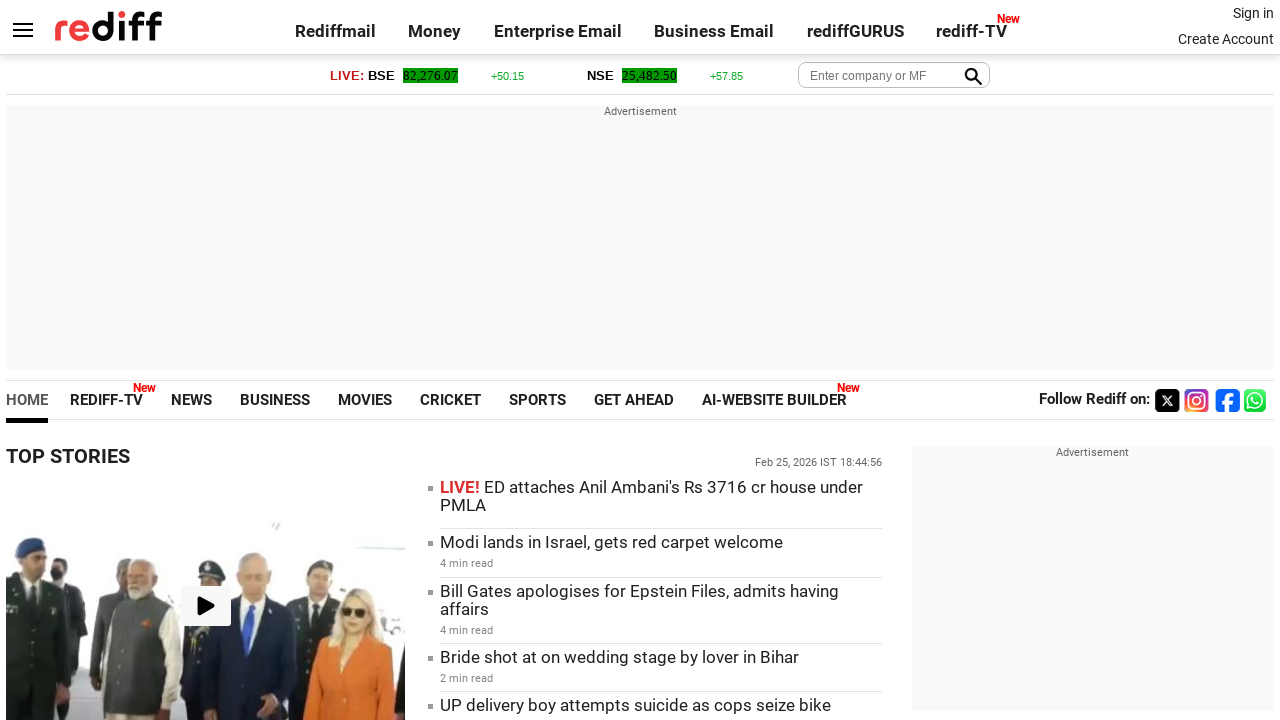

Refreshed footer links reference for iteration 2
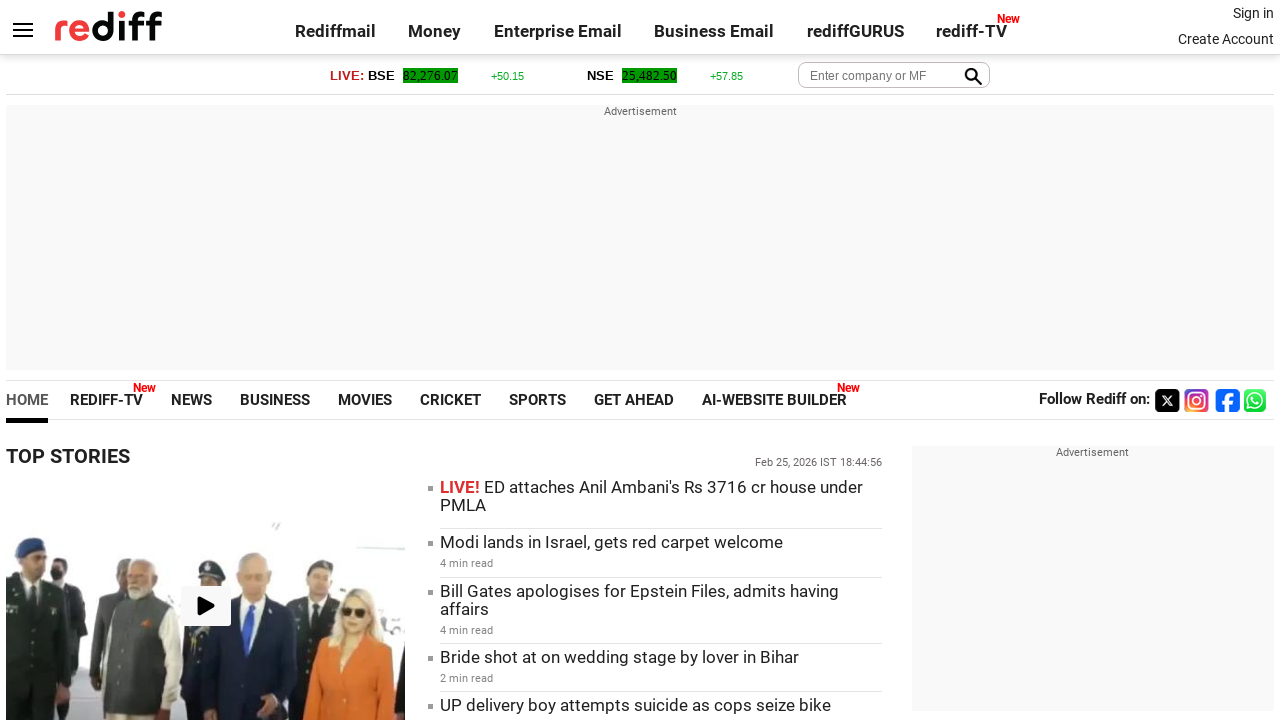

Retrieved href attribute from footer link 2: https://investor.rediff.com/
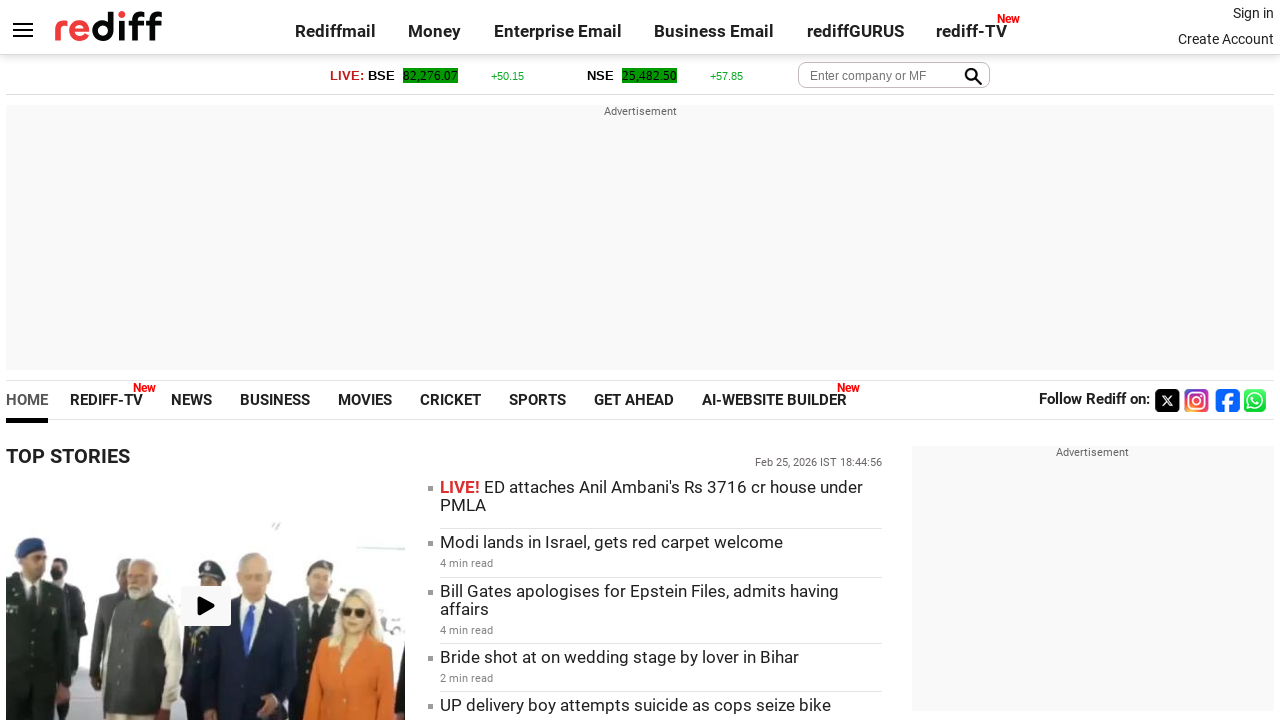

Clicked footer link 2 at (443, 684) on xpath=//div[@class='footer alignC wrapper']/a >> nth=1
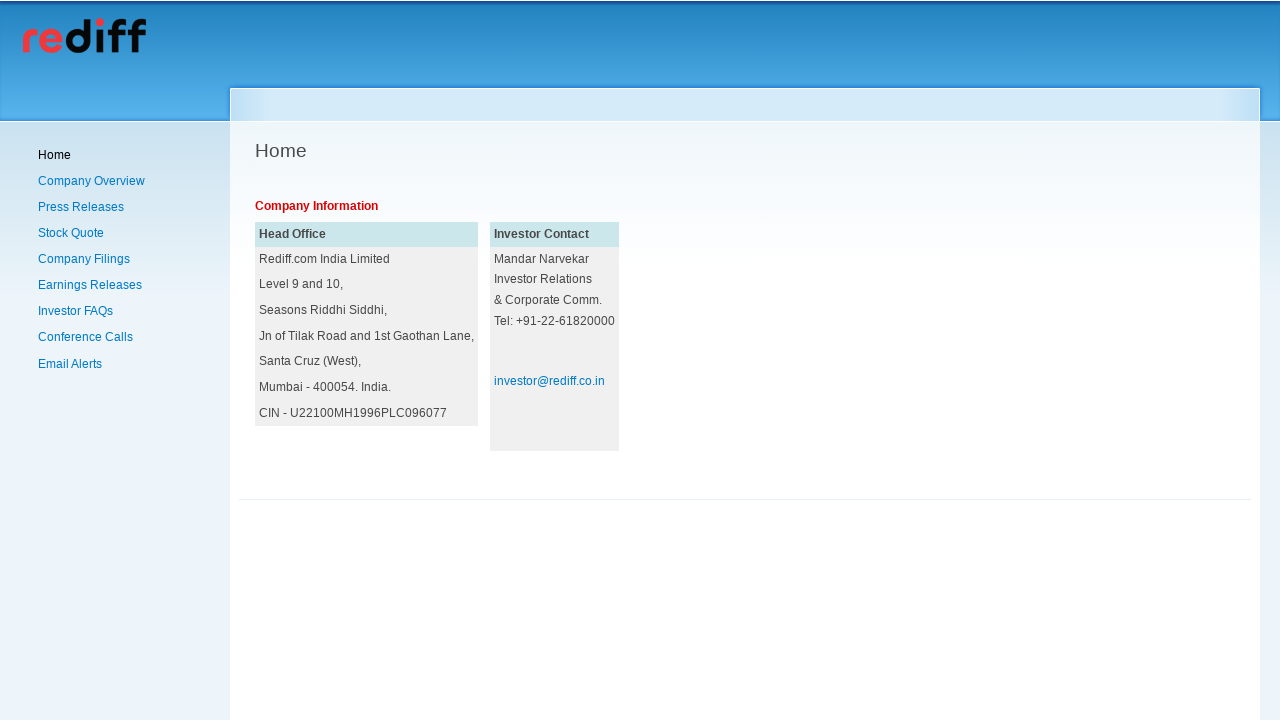

Retrieved page title: Home | Investor Information
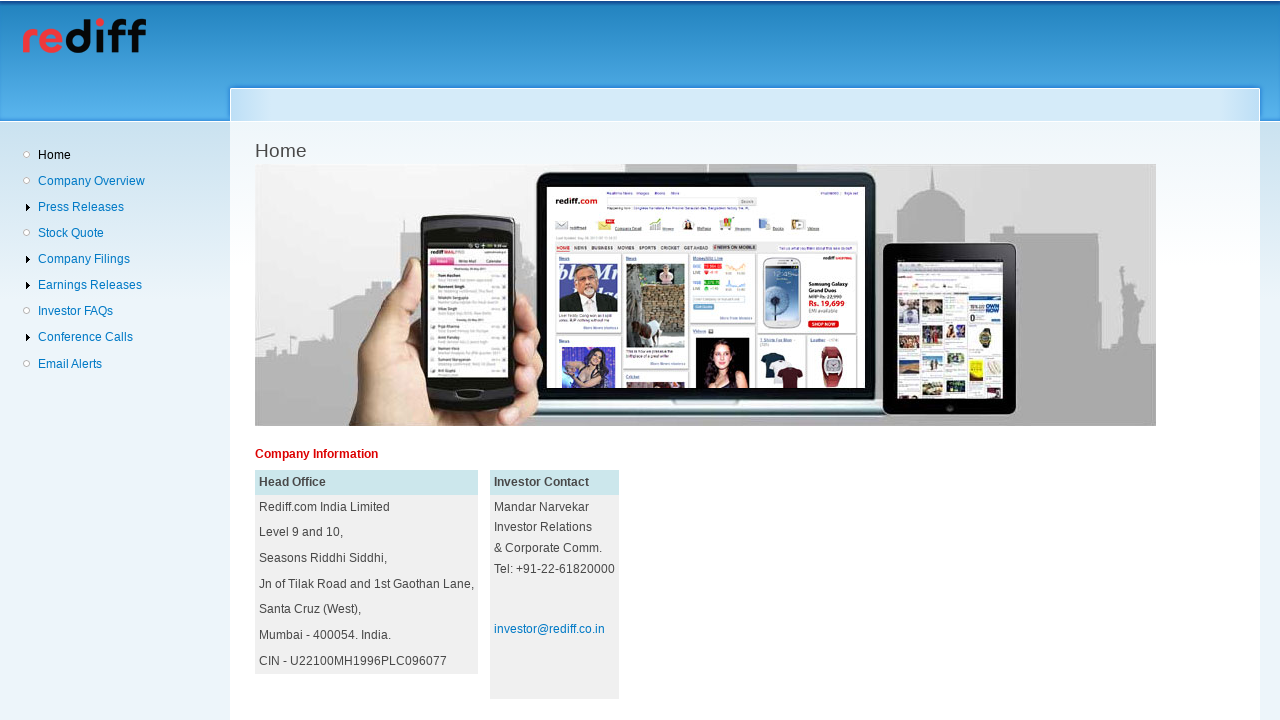

Navigated back to https://rediff.com
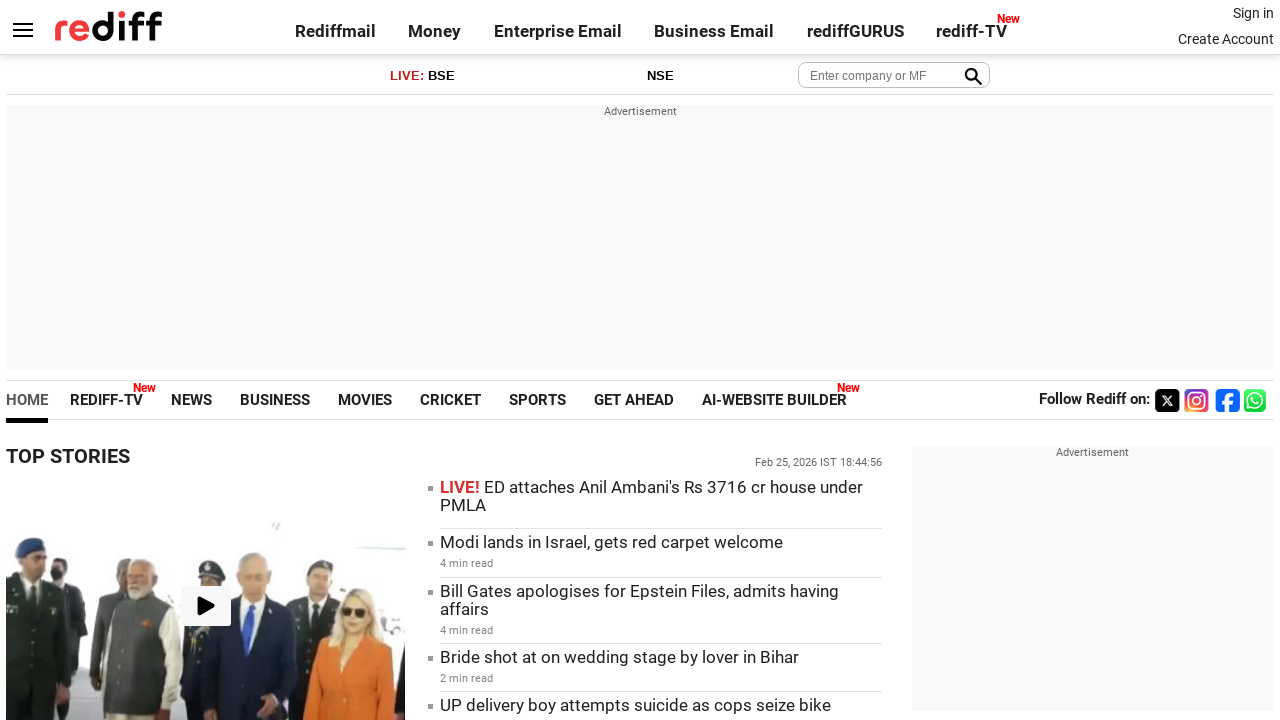

Waited 1000ms for page to load completely
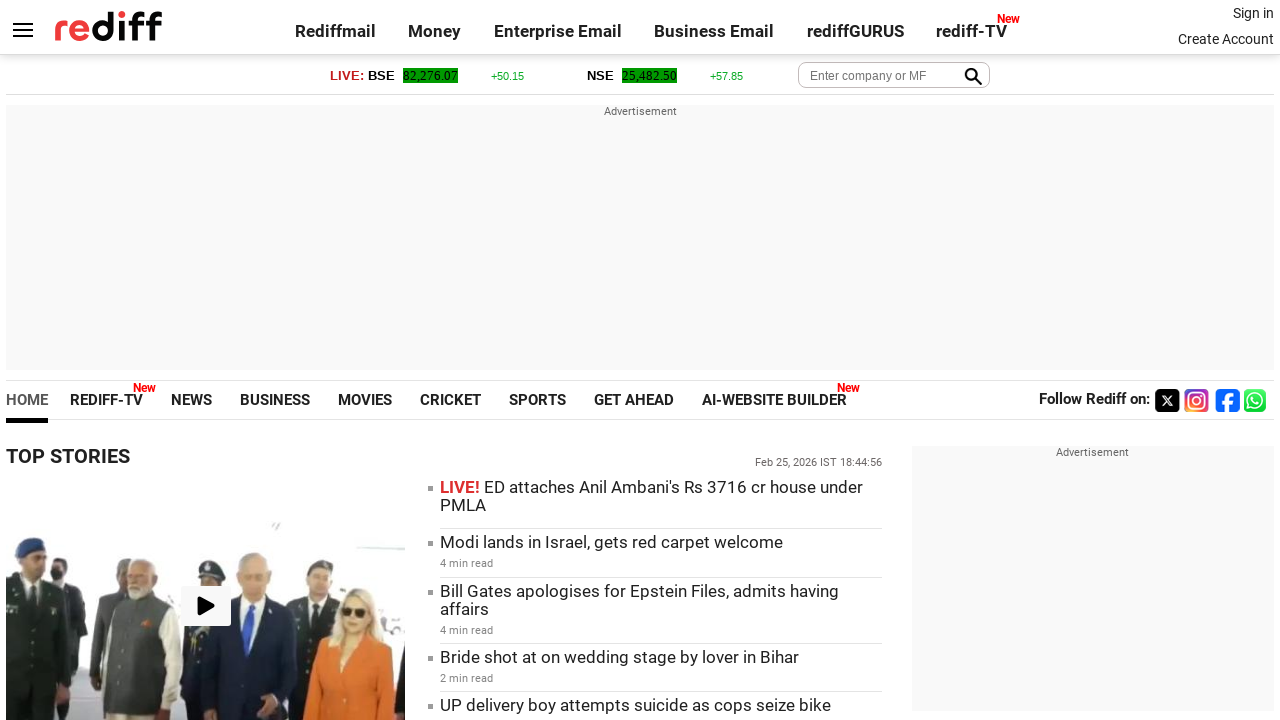

Refreshed footer links reference for iteration 3
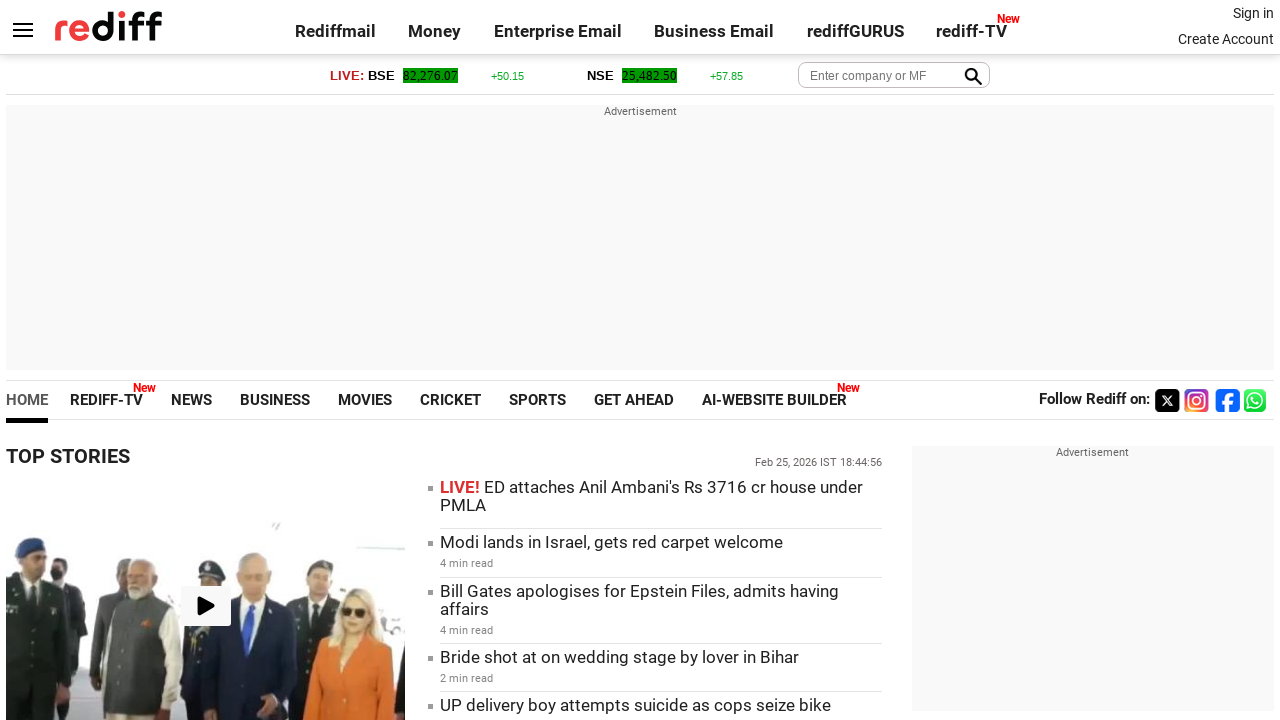

Retrieved href attribute from footer link 3: https://clients.rediff.com/rediff_advertisewithus/contact.htm
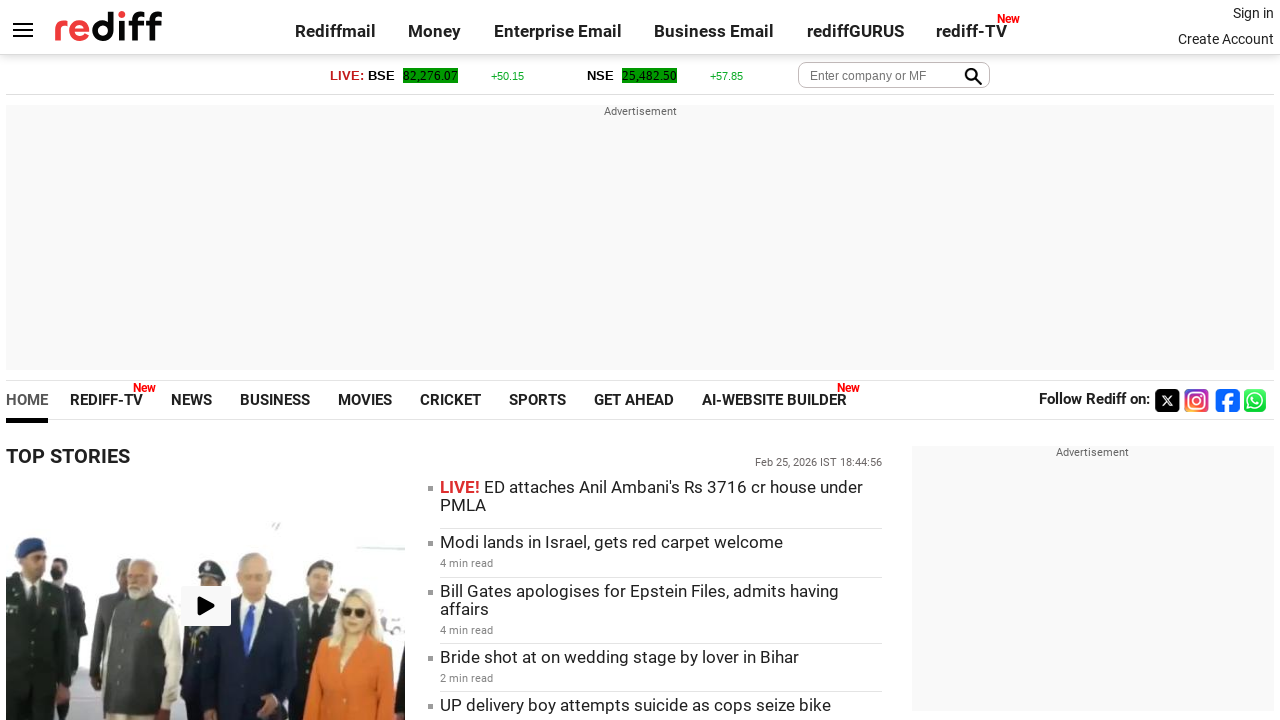

Clicked footer link 3 at (559, 684) on xpath=//div[@class='footer alignC wrapper']/a >> nth=2
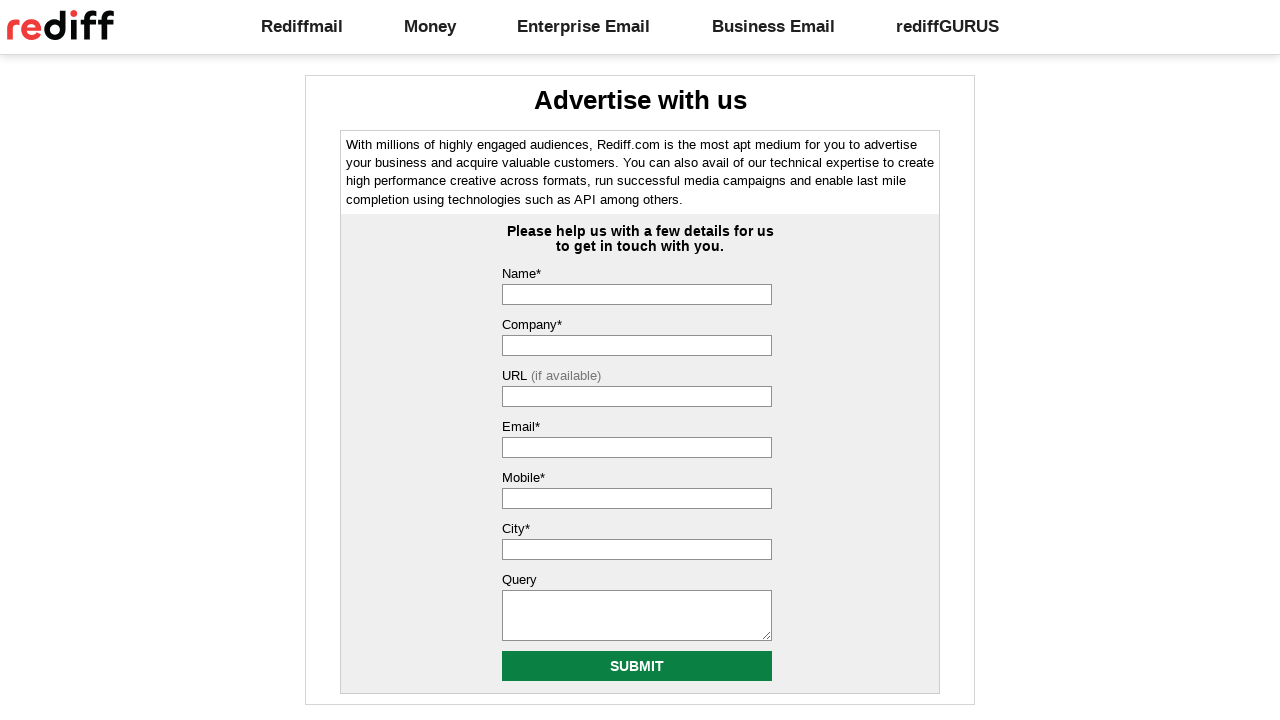

Retrieved page title: Rediff: About us
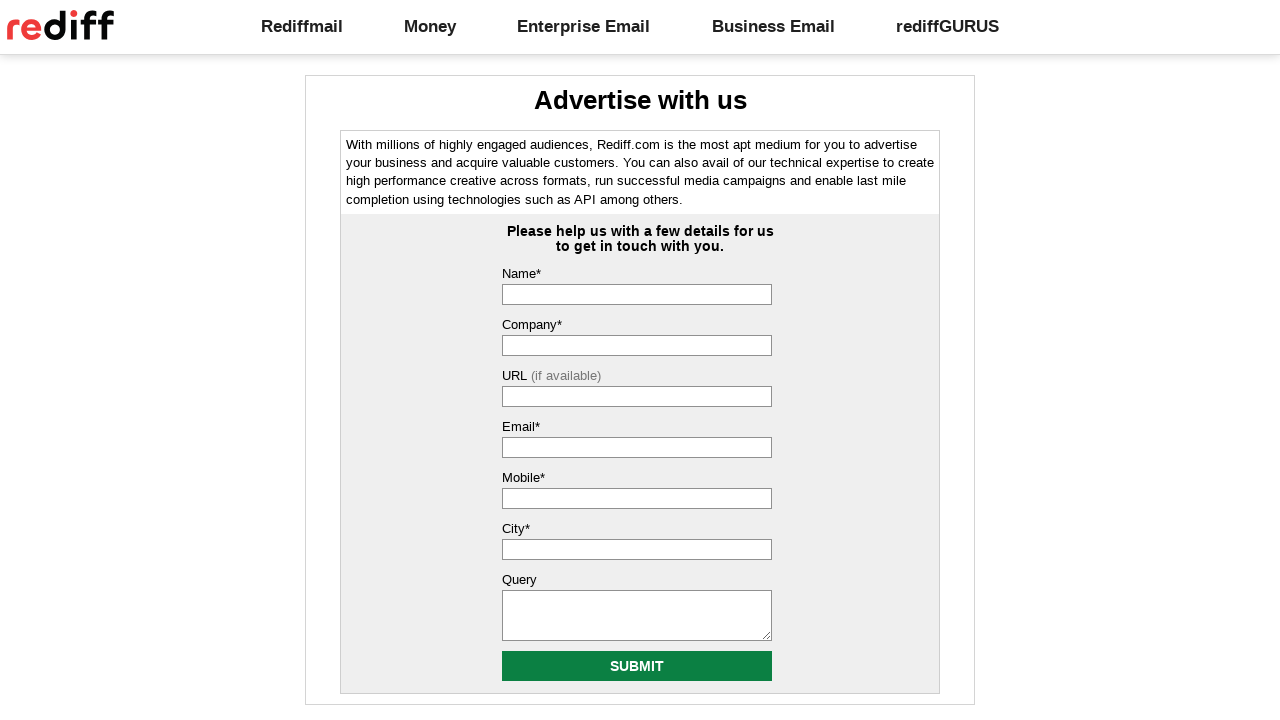

Navigated back to https://rediff.com
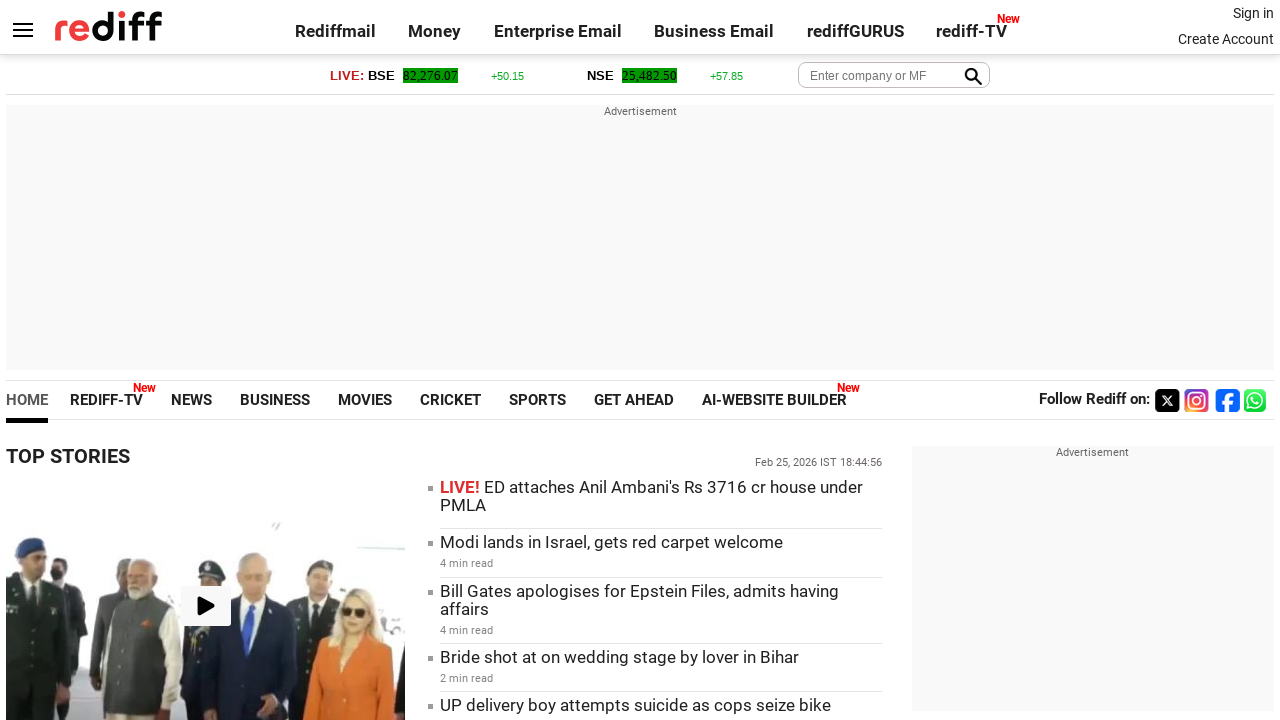

Waited 1000ms for page to load completely
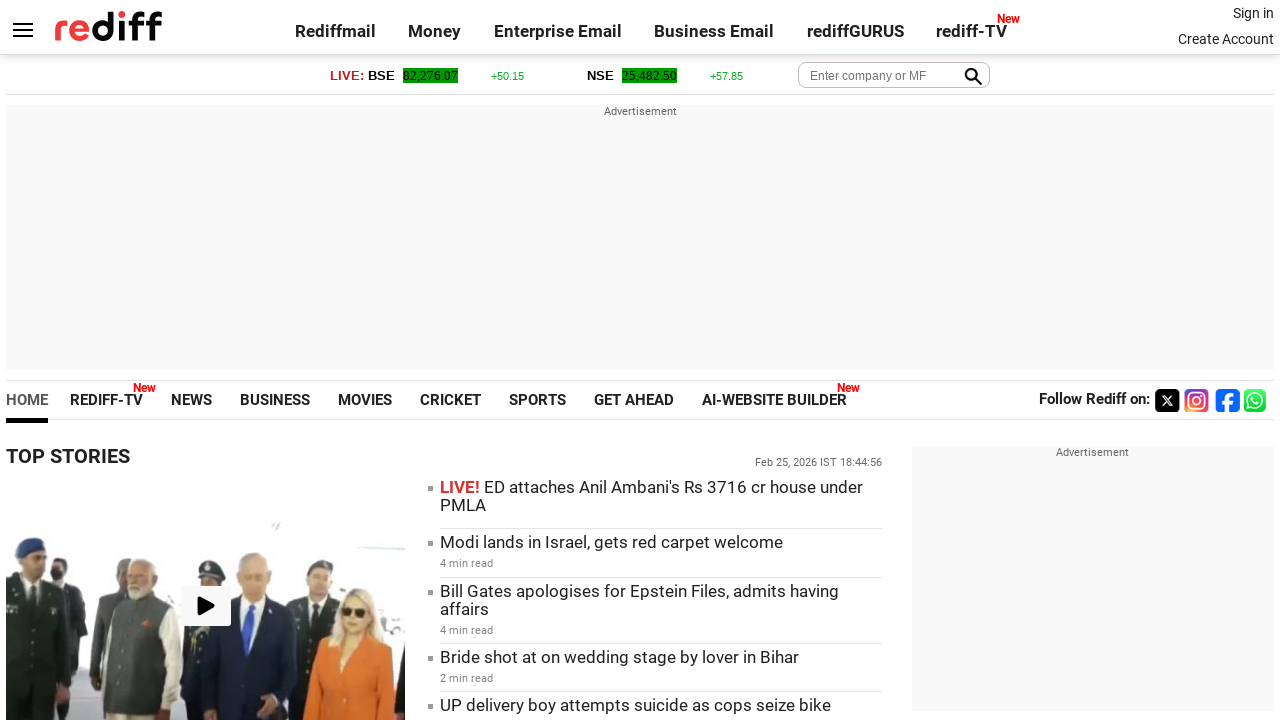

Refreshed footer links reference for iteration 4
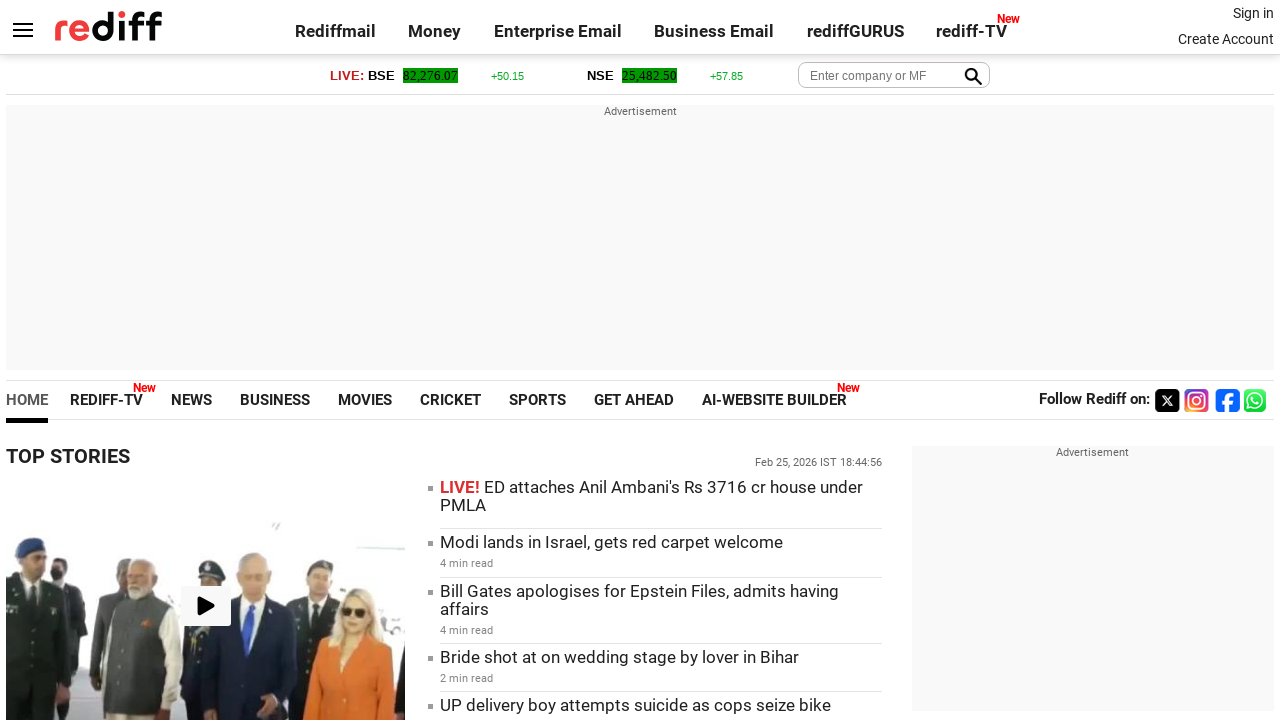

Retrieved href attribute from footer link 4: https://www.rediff.com/disclaim.htm
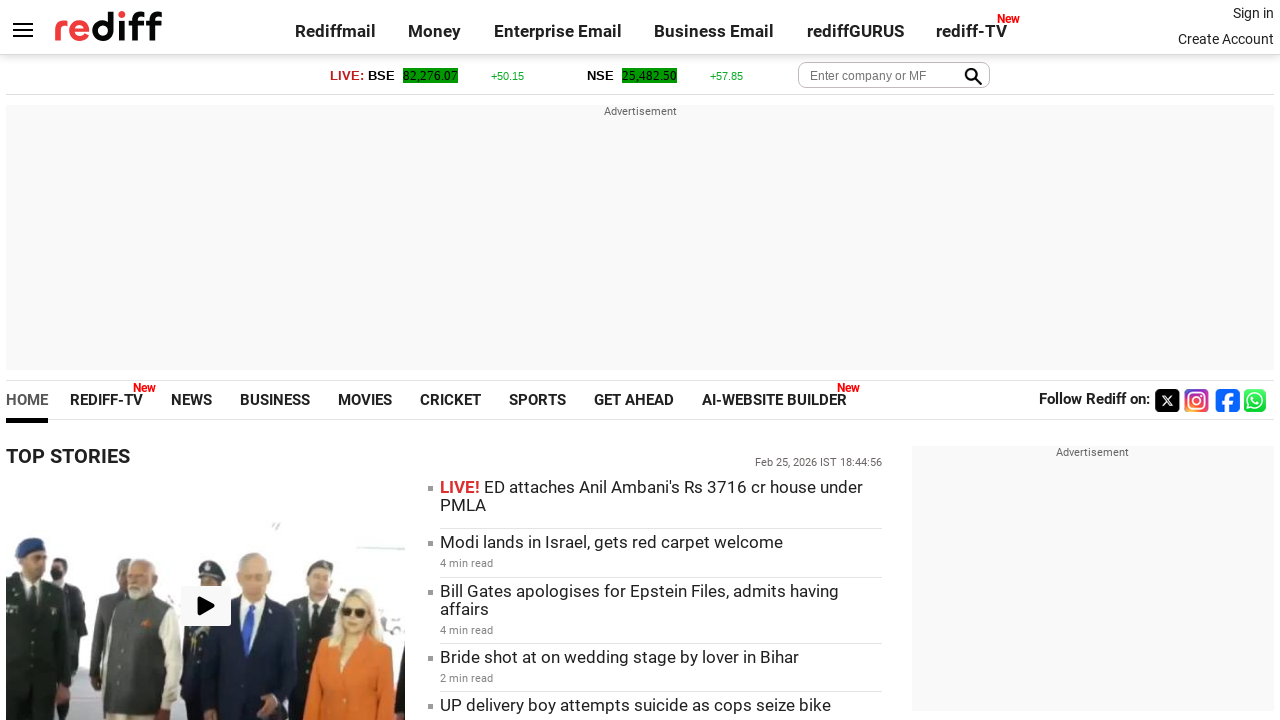

Clicked footer link 4 at (648, 684) on xpath=//div[@class='footer alignC wrapper']/a >> nth=3
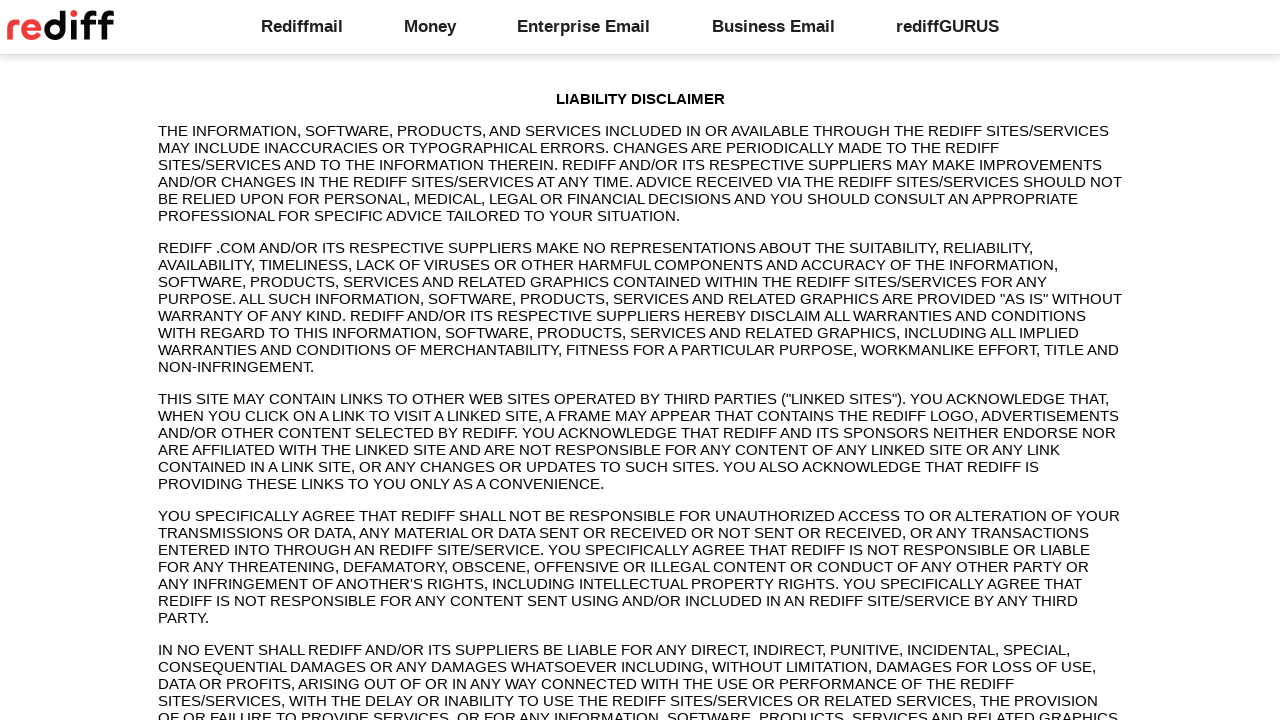

Retrieved page title: Rediff: LIABILITY DISCLAIMER
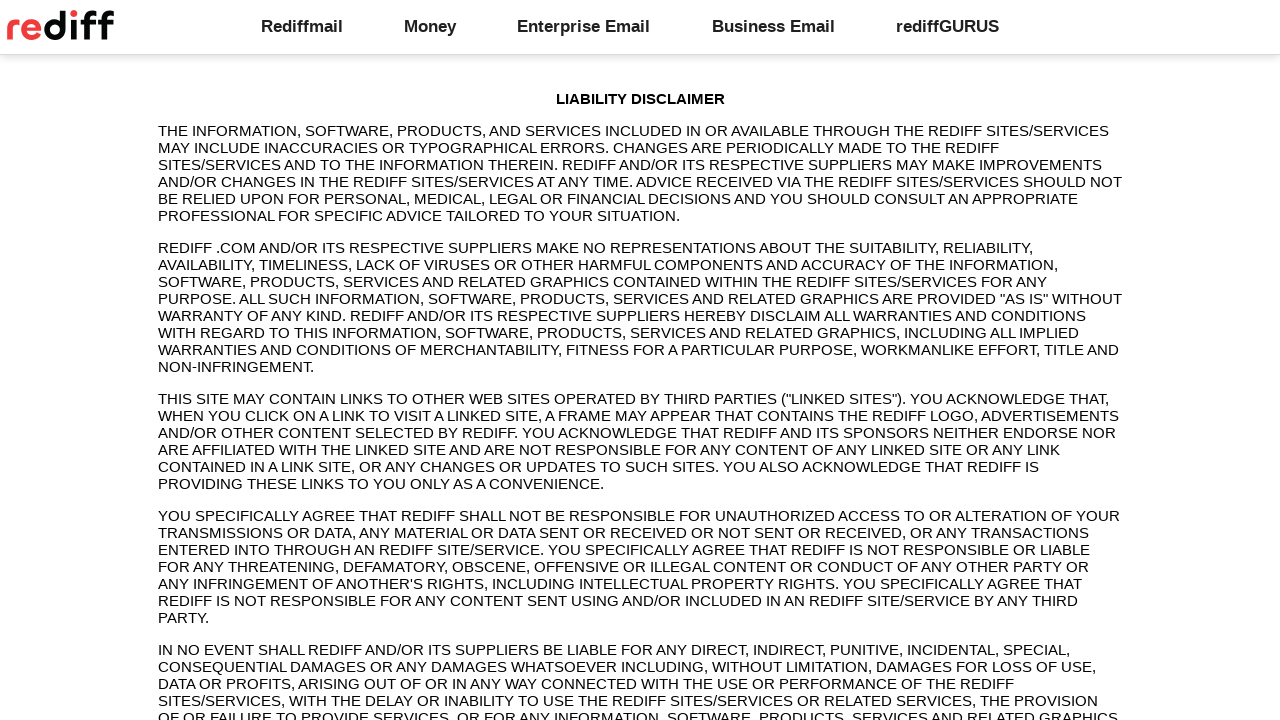

Navigated back to https://rediff.com
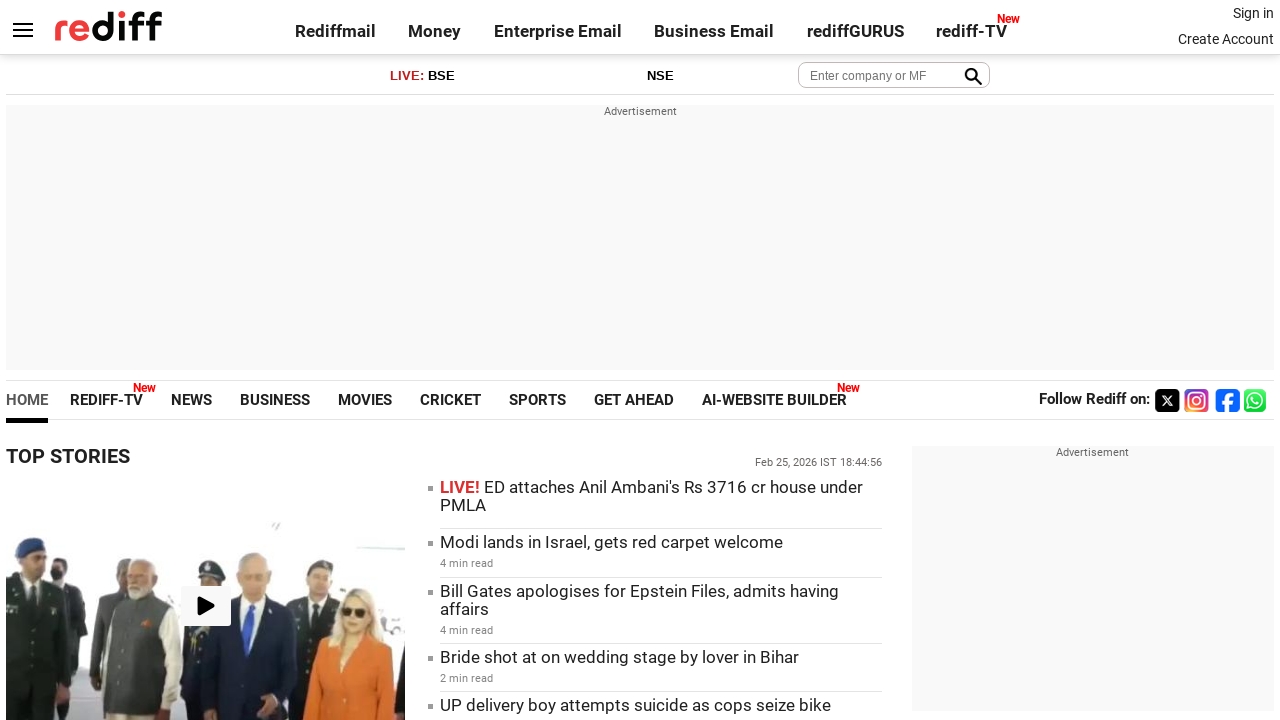

Waited 1000ms for page to load completely
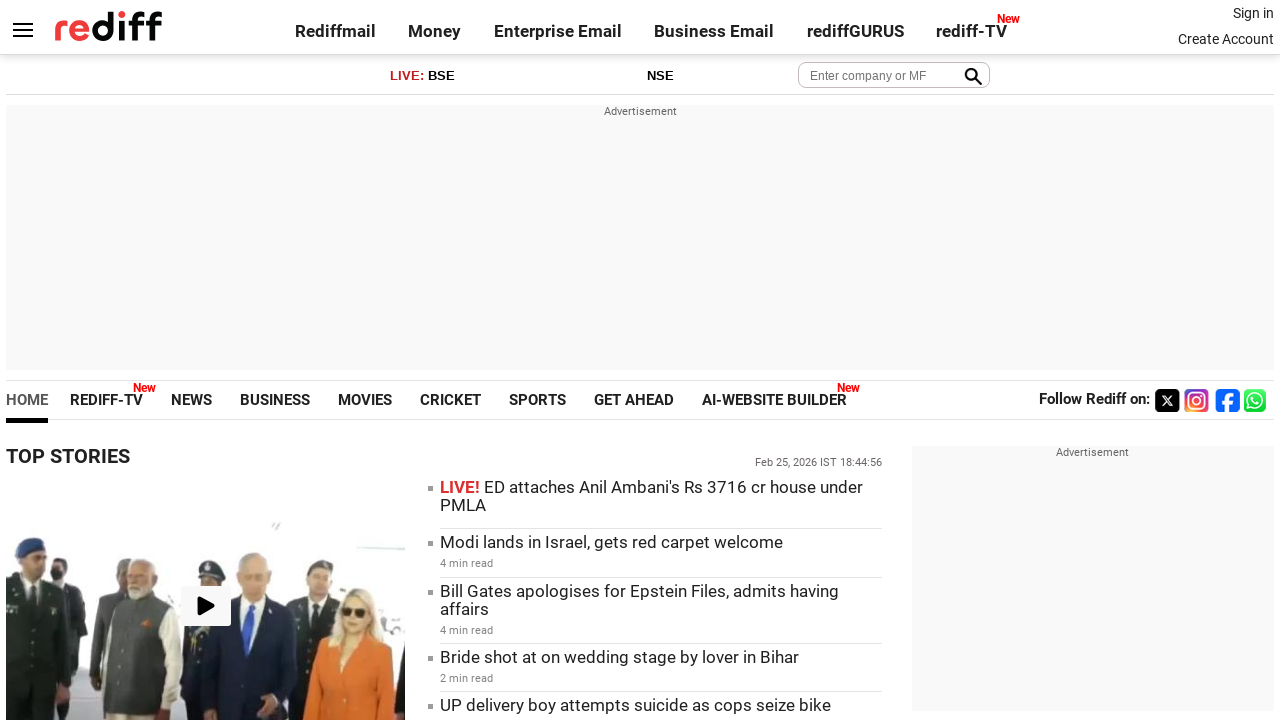

Refreshed footer links reference for iteration 5
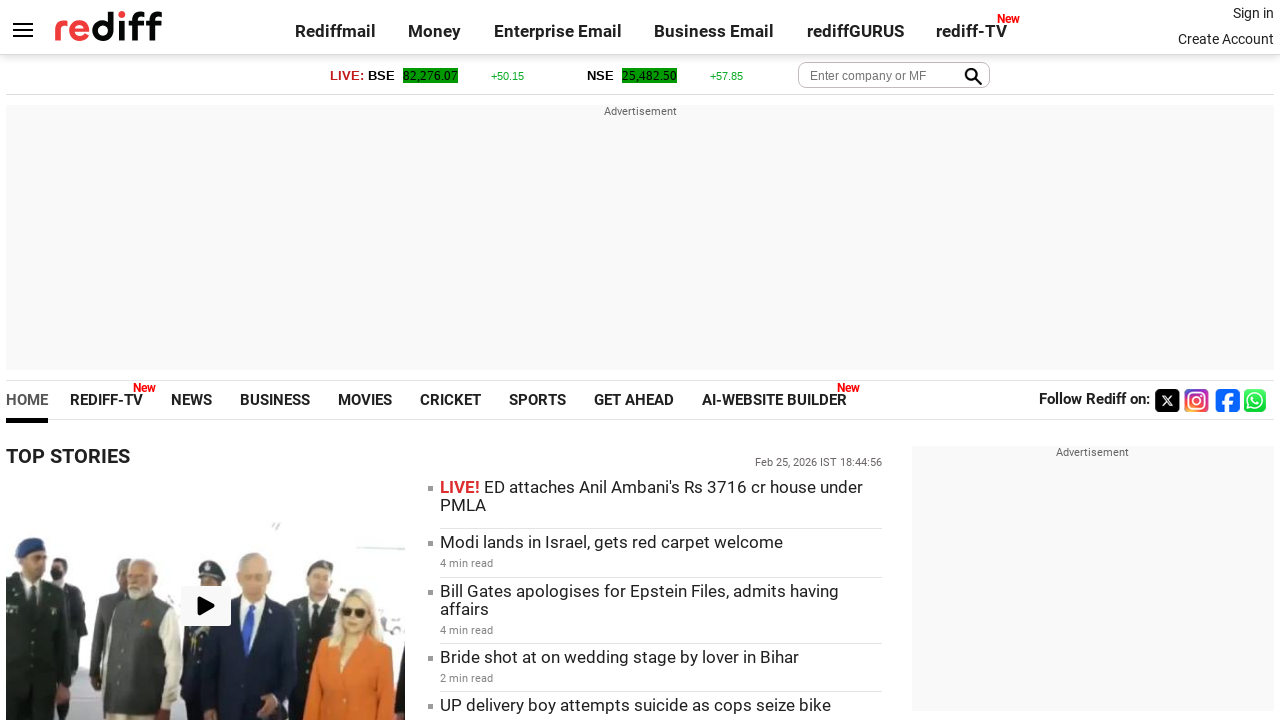

Retrieved href attribute from footer link 5: https://www.rediff.com/w3c/policy.html
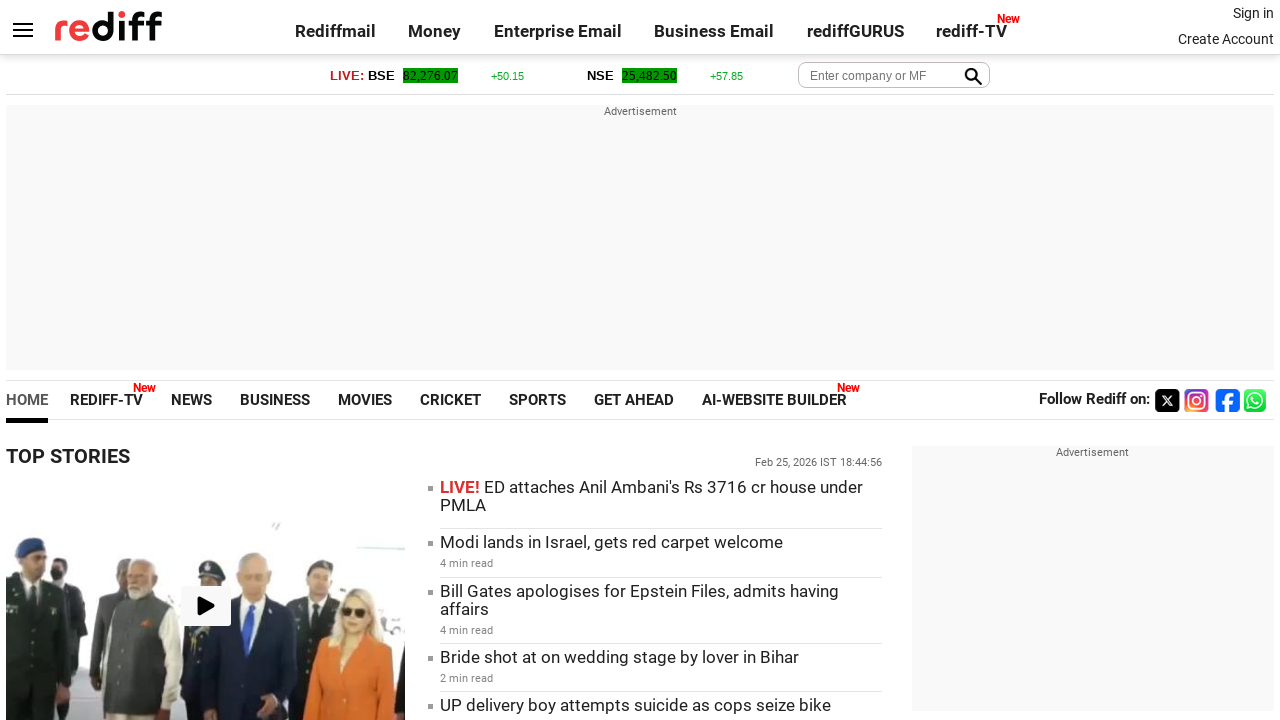

Clicked footer link 5 at (728, 684) on xpath=//div[@class='footer alignC wrapper']/a >> nth=4
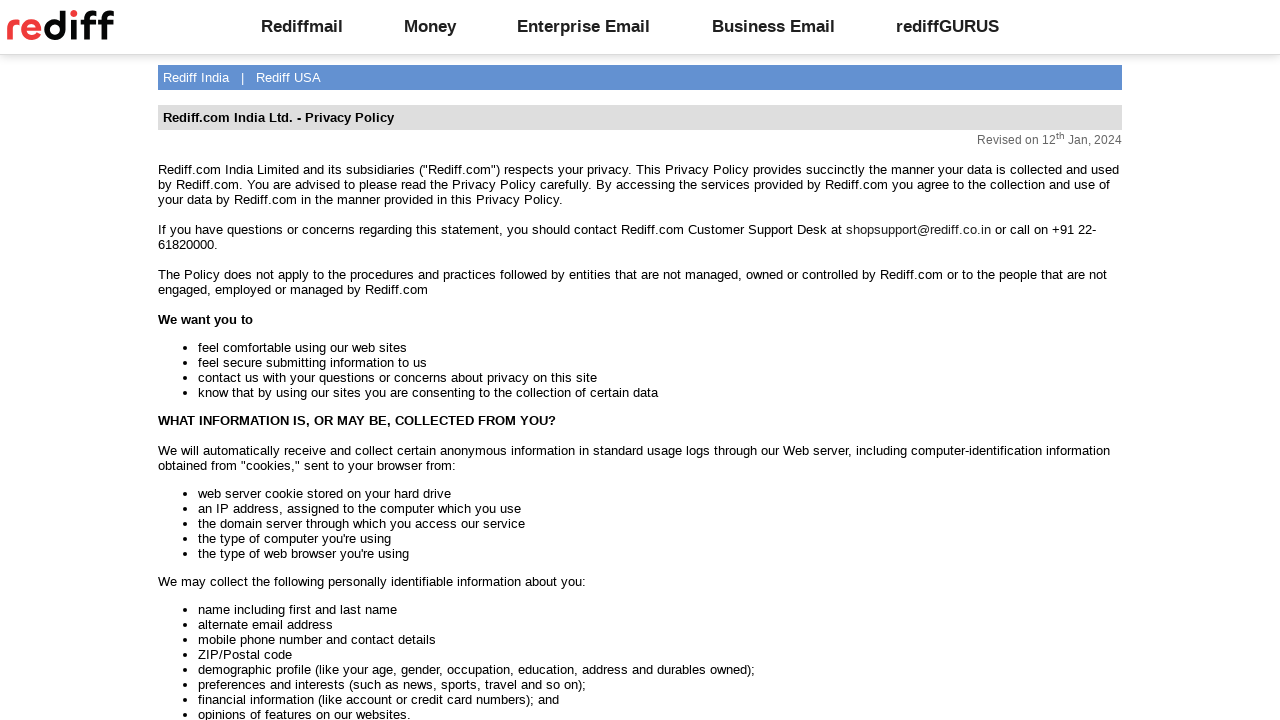

Retrieved page title: Rediff: Welcome to rediff.com
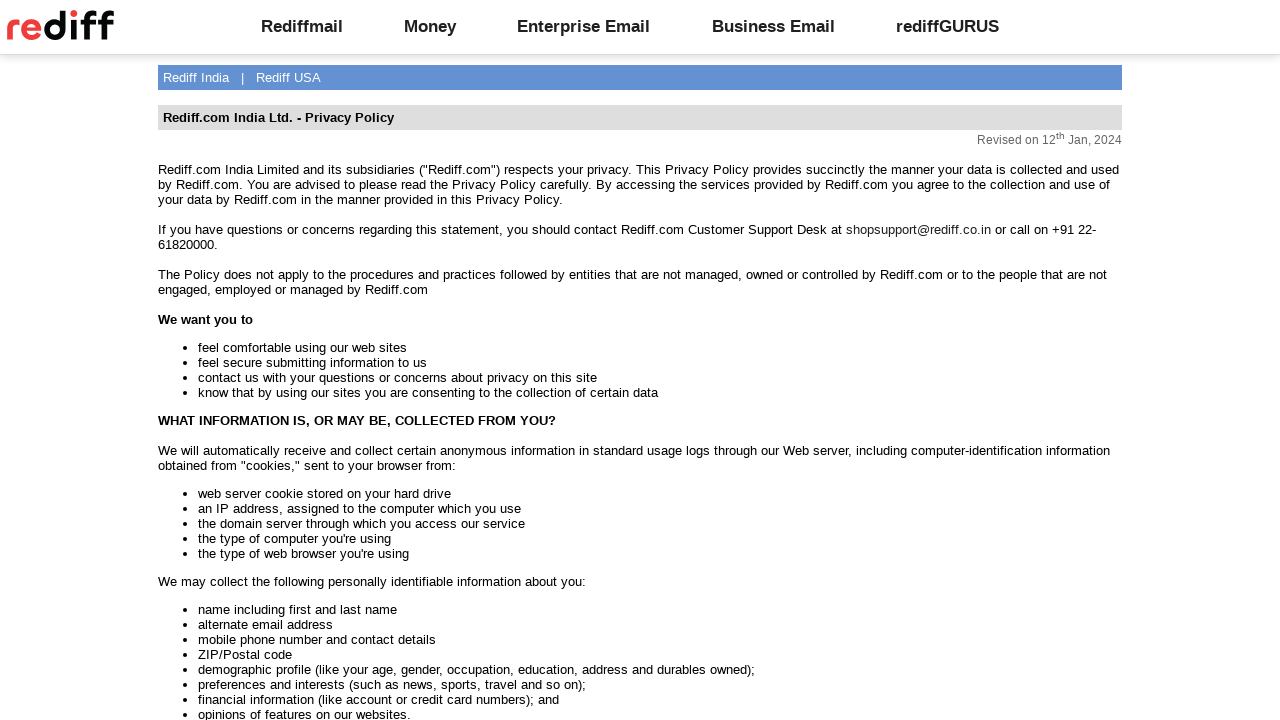

Navigated back to https://rediff.com
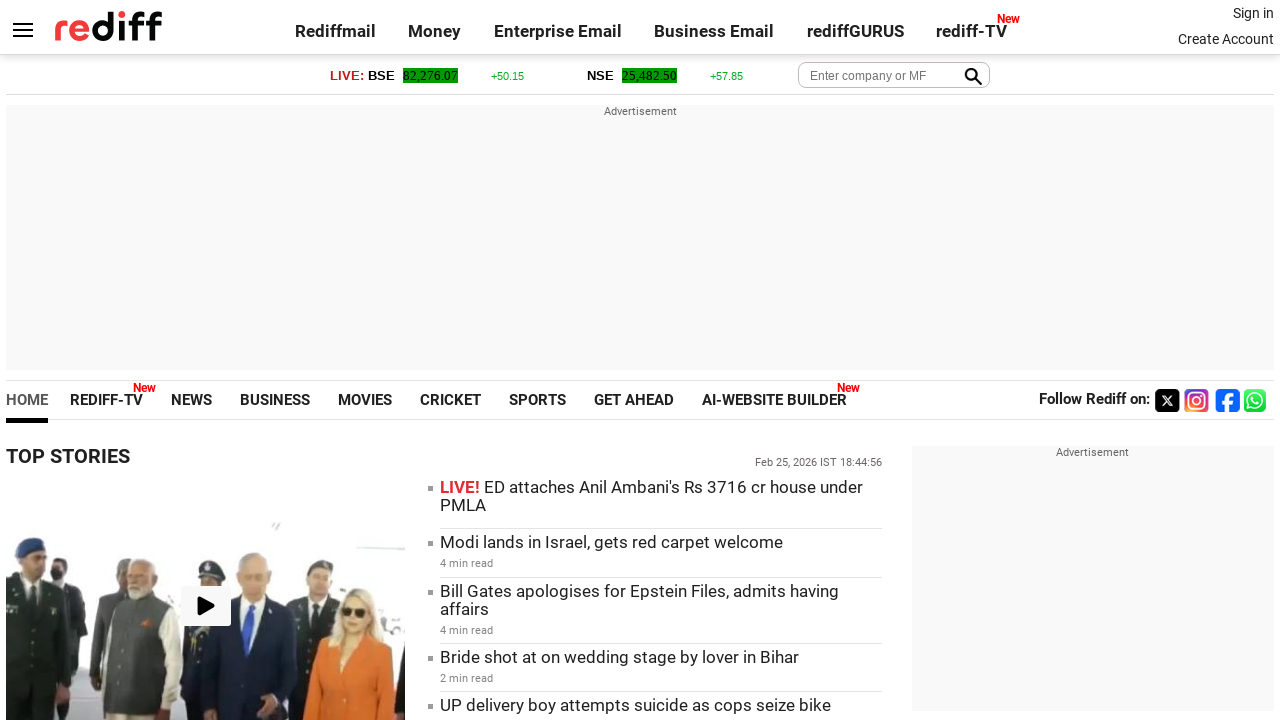

Waited 1000ms for page to load completely
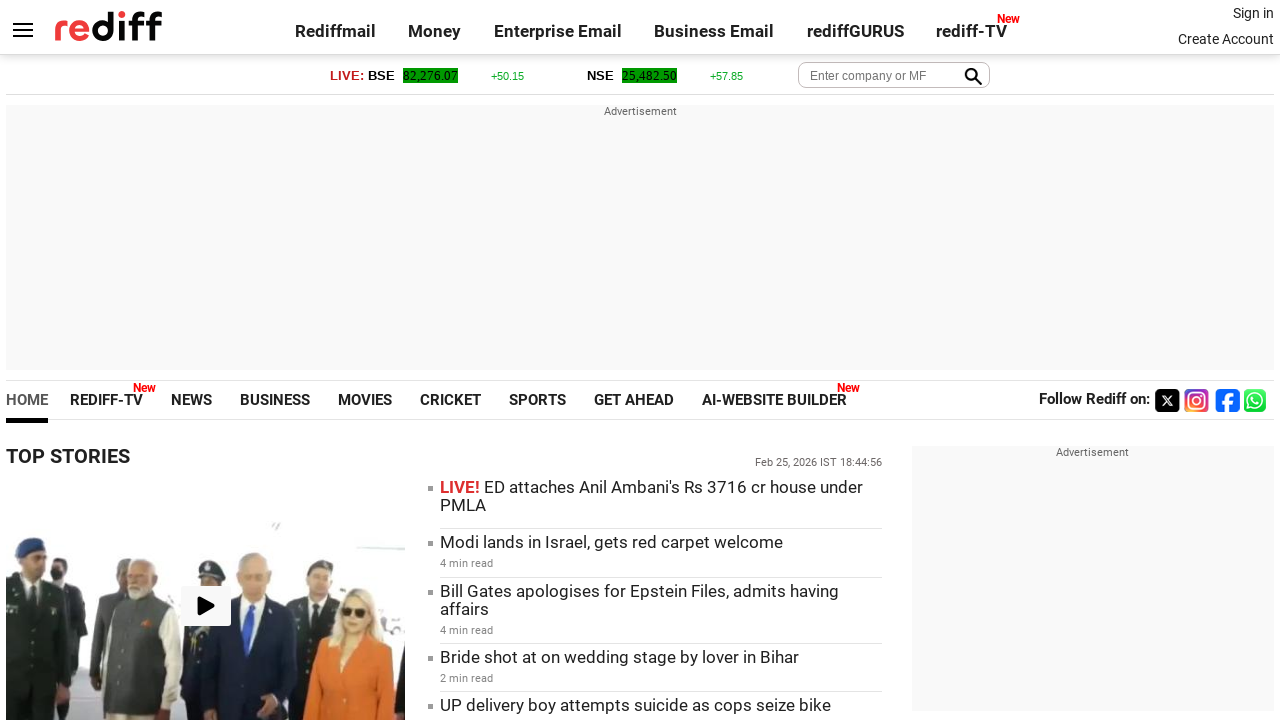

Refreshed footer links reference for iteration 6
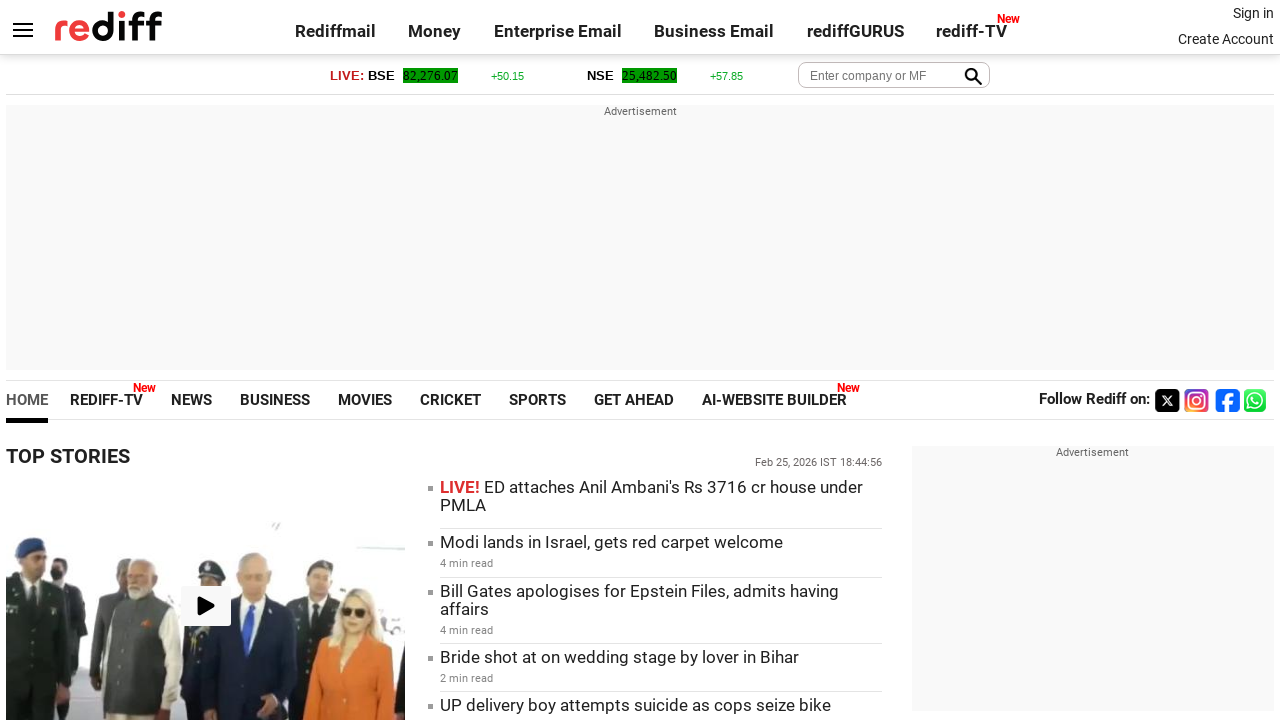

Retrieved href attribute from footer link 6: https://www.rediff.com/sitemap.xml
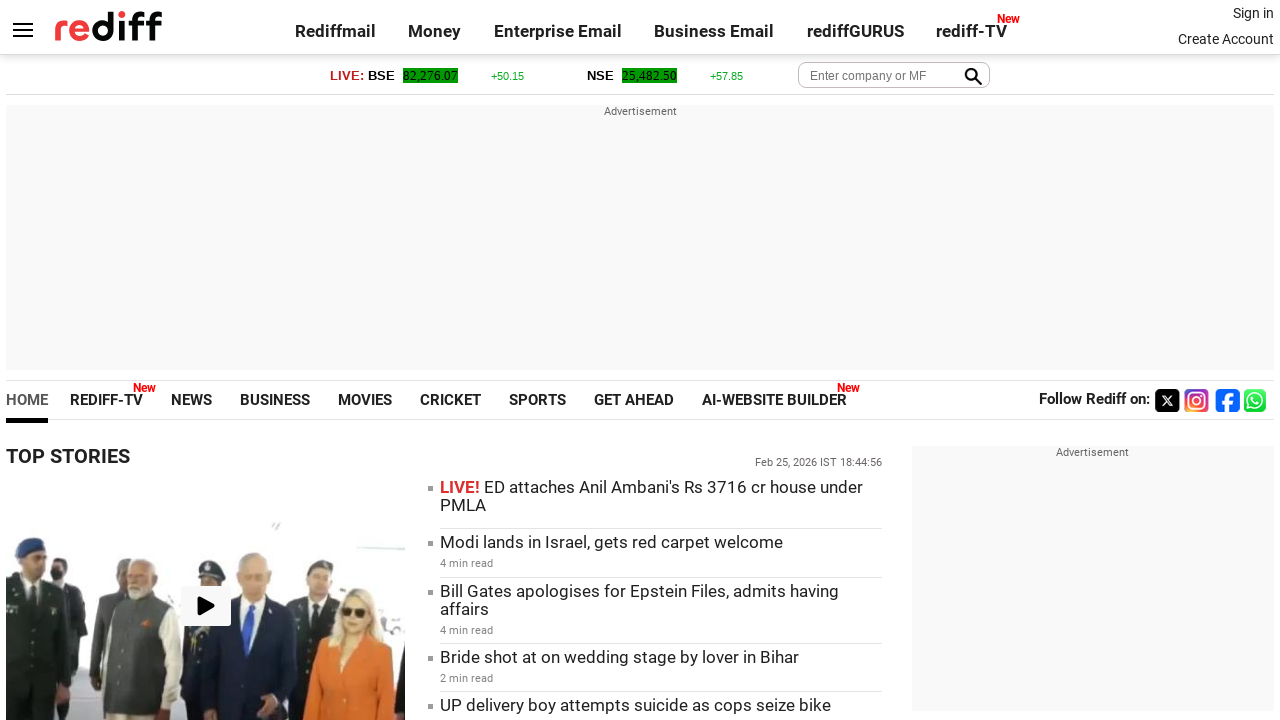

Clicked footer link 6 at (800, 684) on xpath=//div[@class='footer alignC wrapper']/a >> nth=5
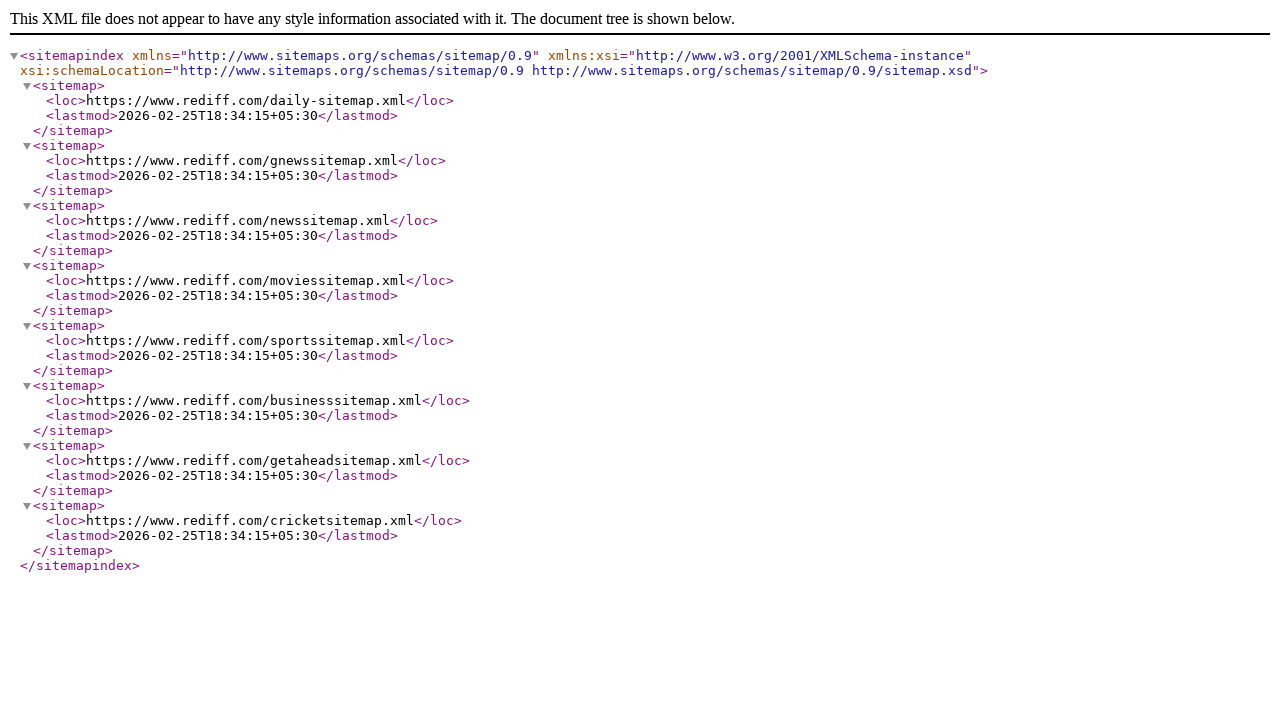

Retrieved page title: 
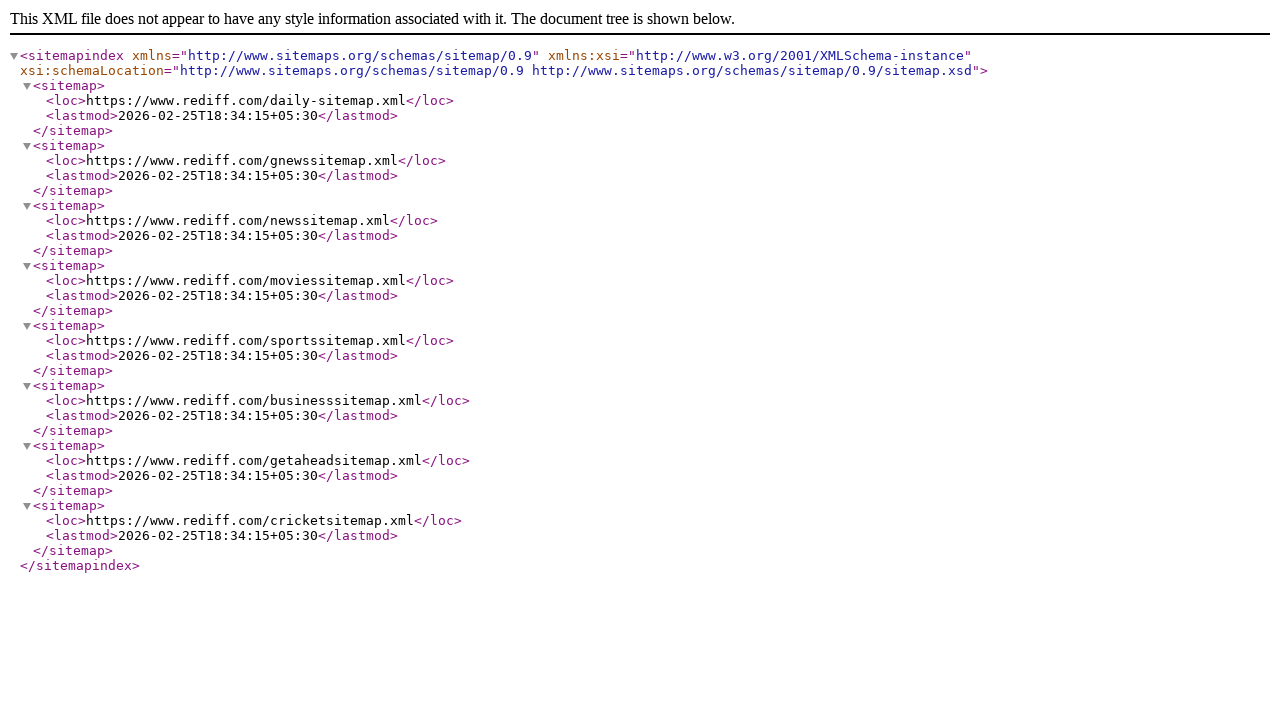

Navigated back to https://rediff.com
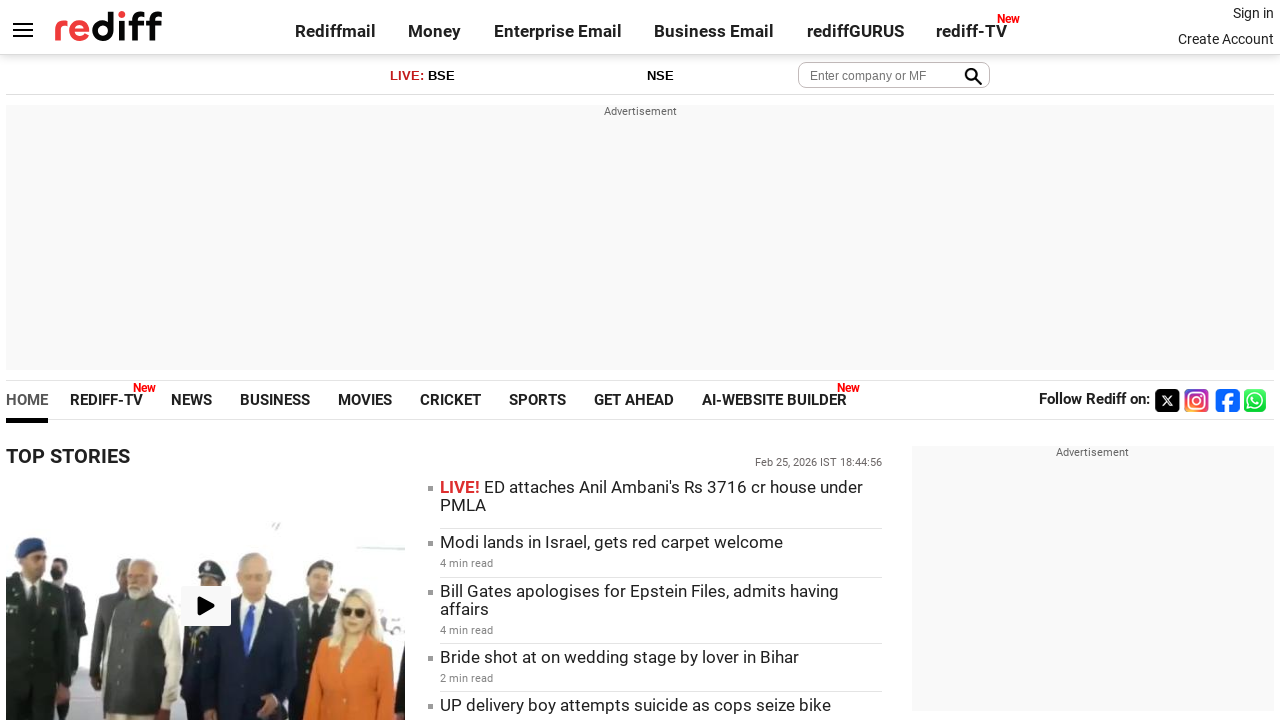

Waited 1000ms for page to load completely
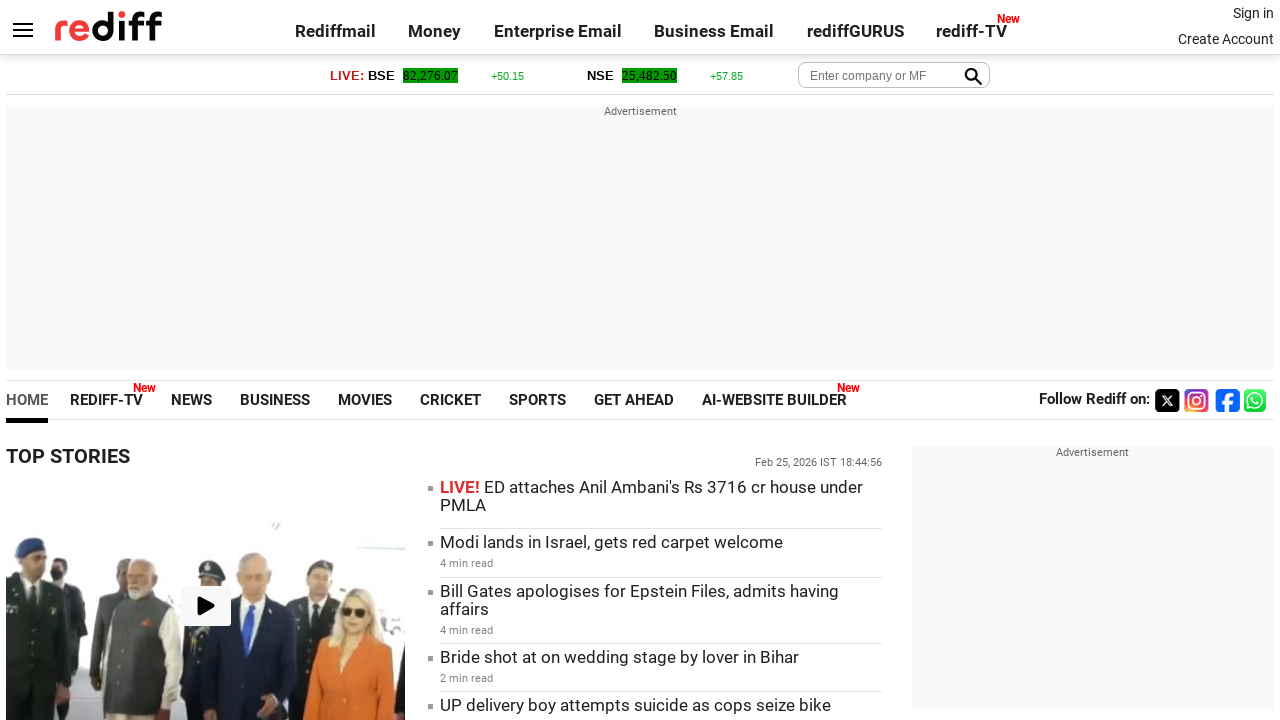

Refreshed footer links reference for iteration 7
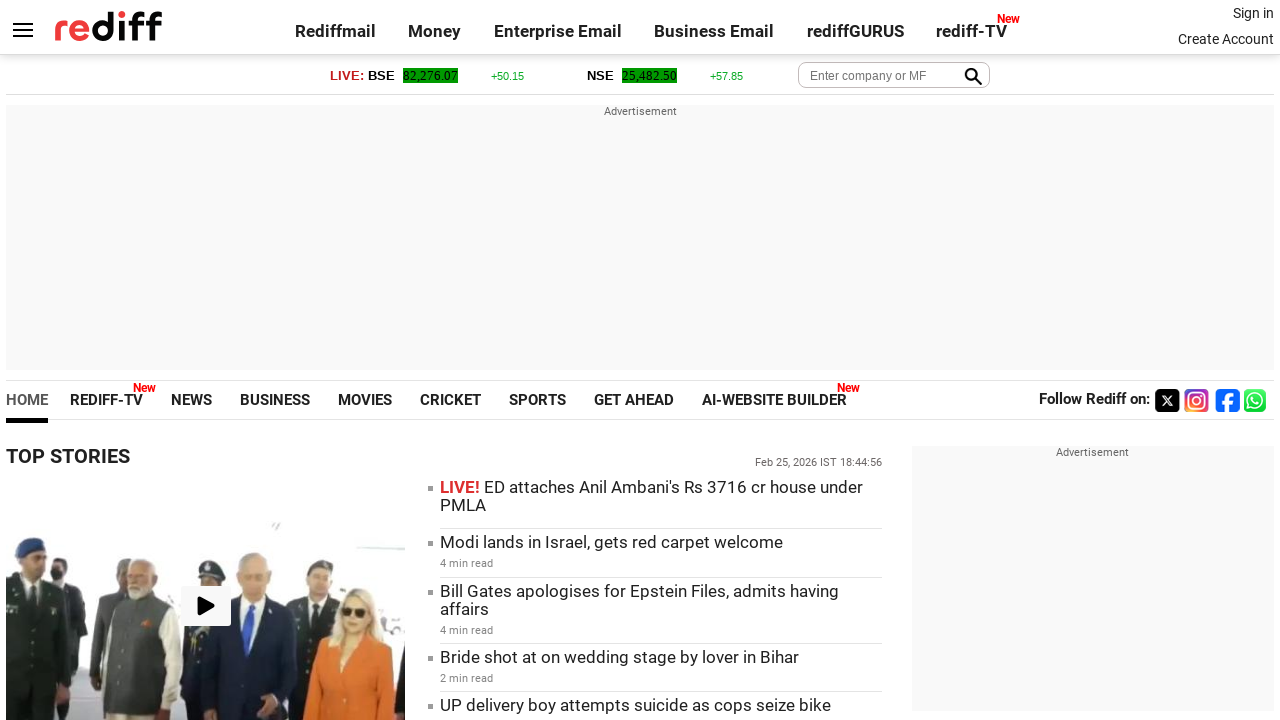

Retrieved href attribute from footer link 7: https://mypage.rediff.com/feedback
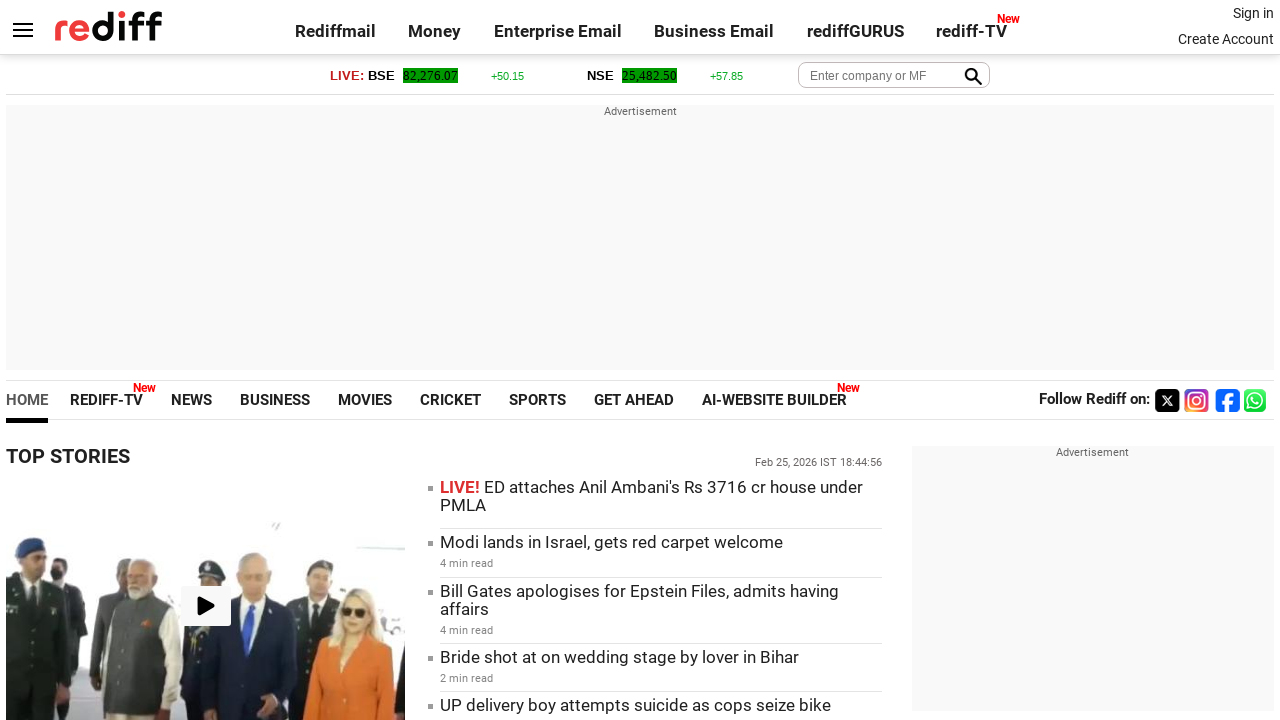

Clicked footer link 7 at (862, 684) on xpath=//div[@class='footer alignC wrapper']/a >> nth=6
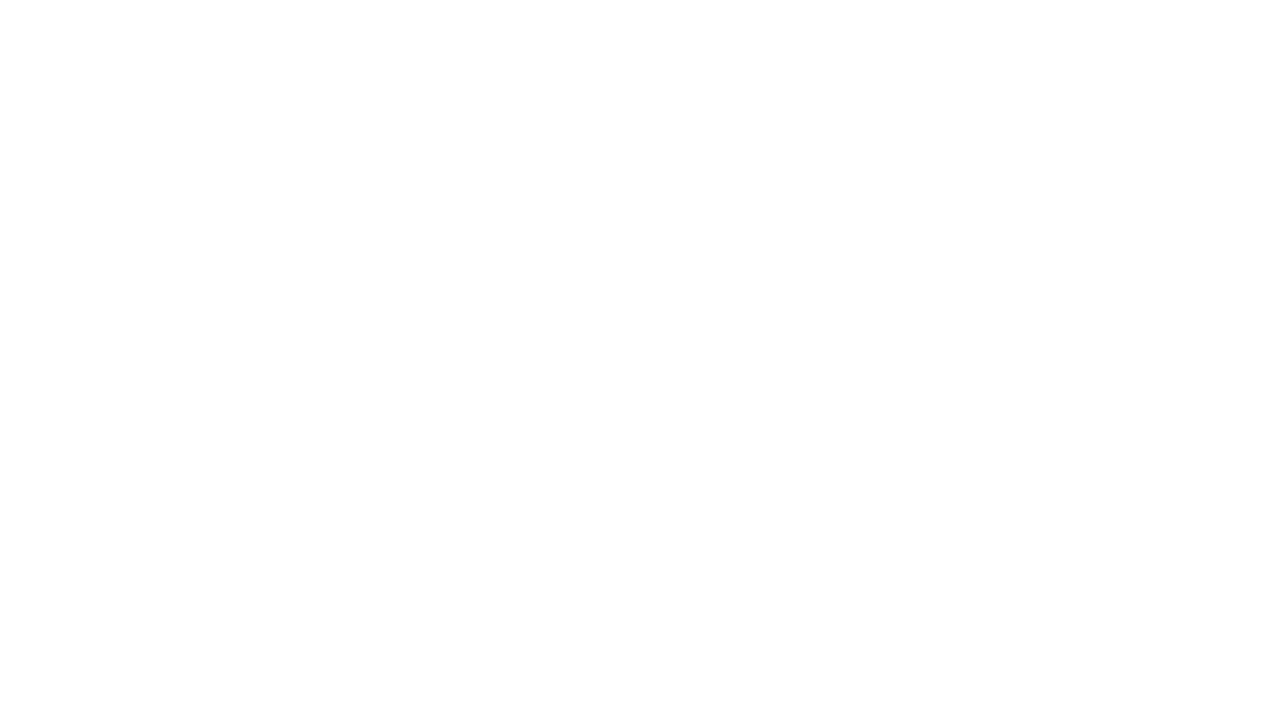

Retrieved page title: 
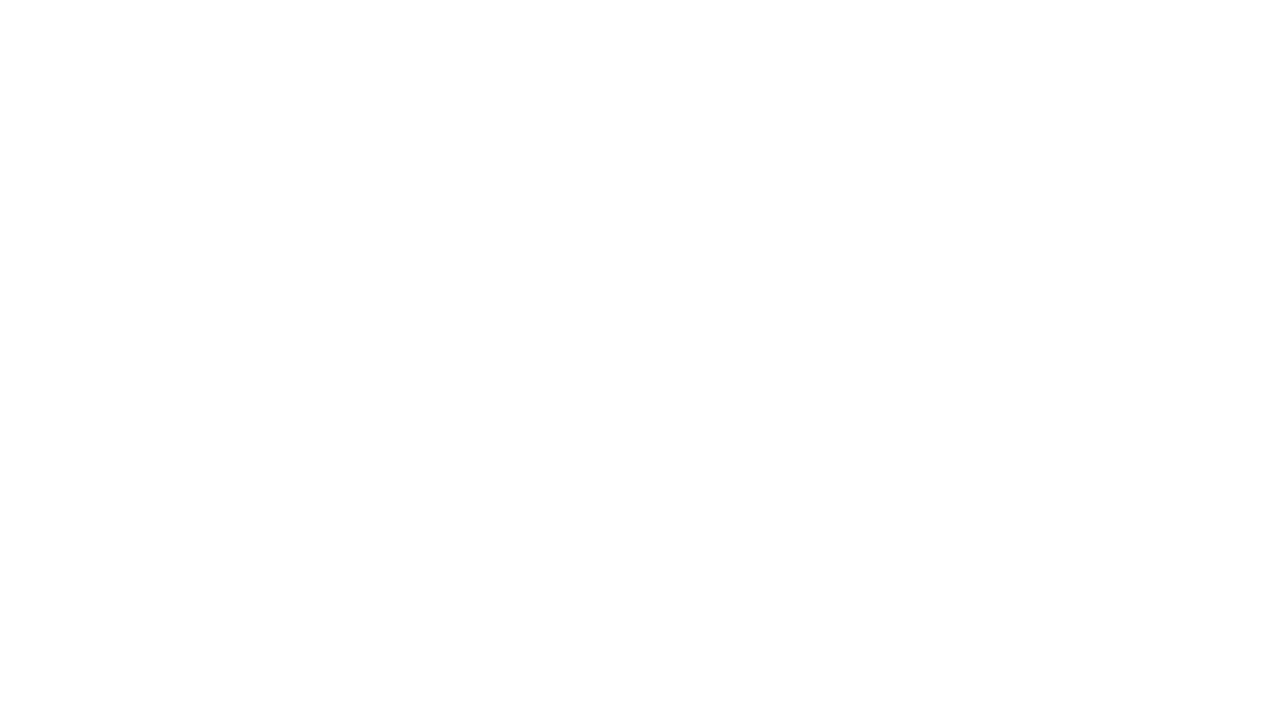

Navigated back to https://rediff.com
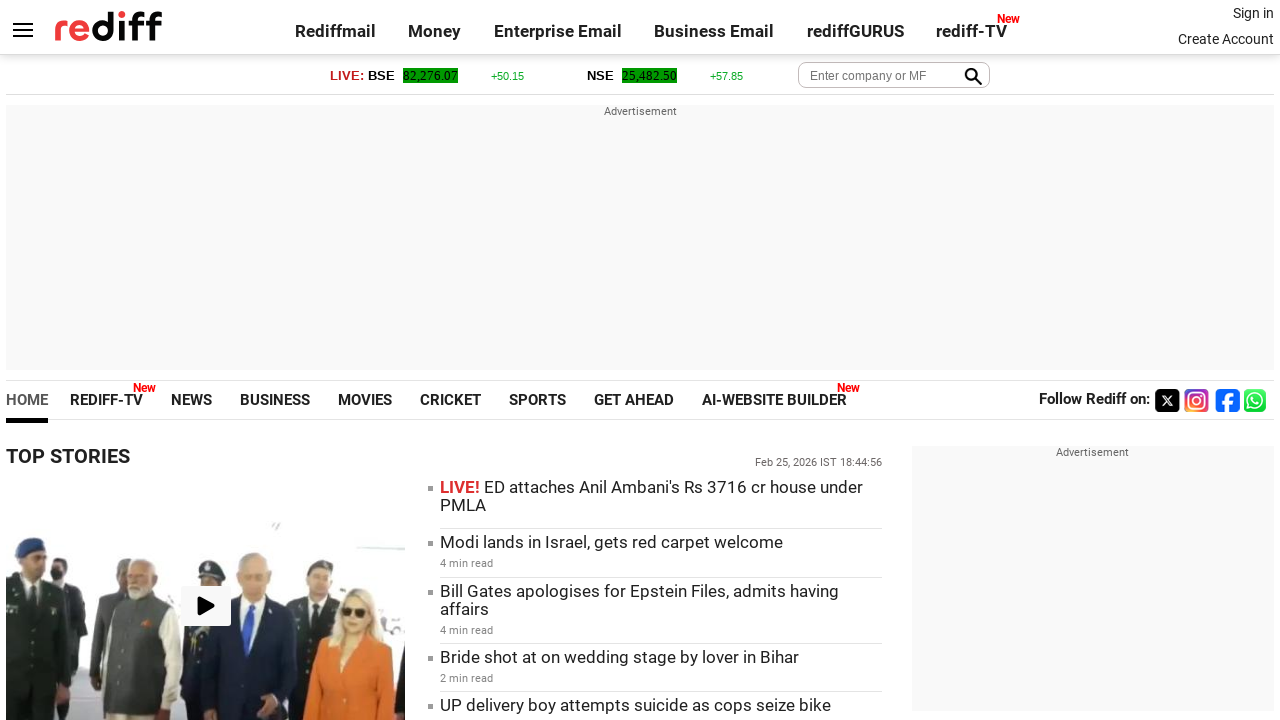

Waited 1000ms for page to load completely
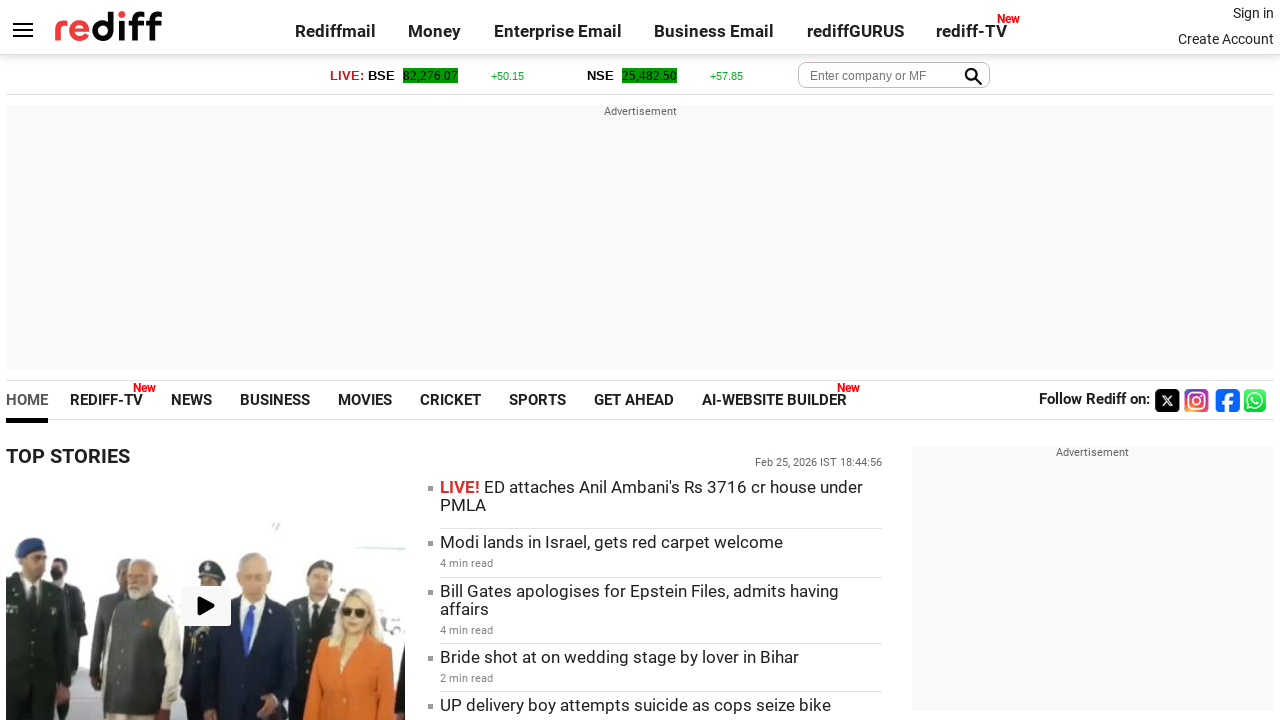

Refreshed footer links reference for iteration 8
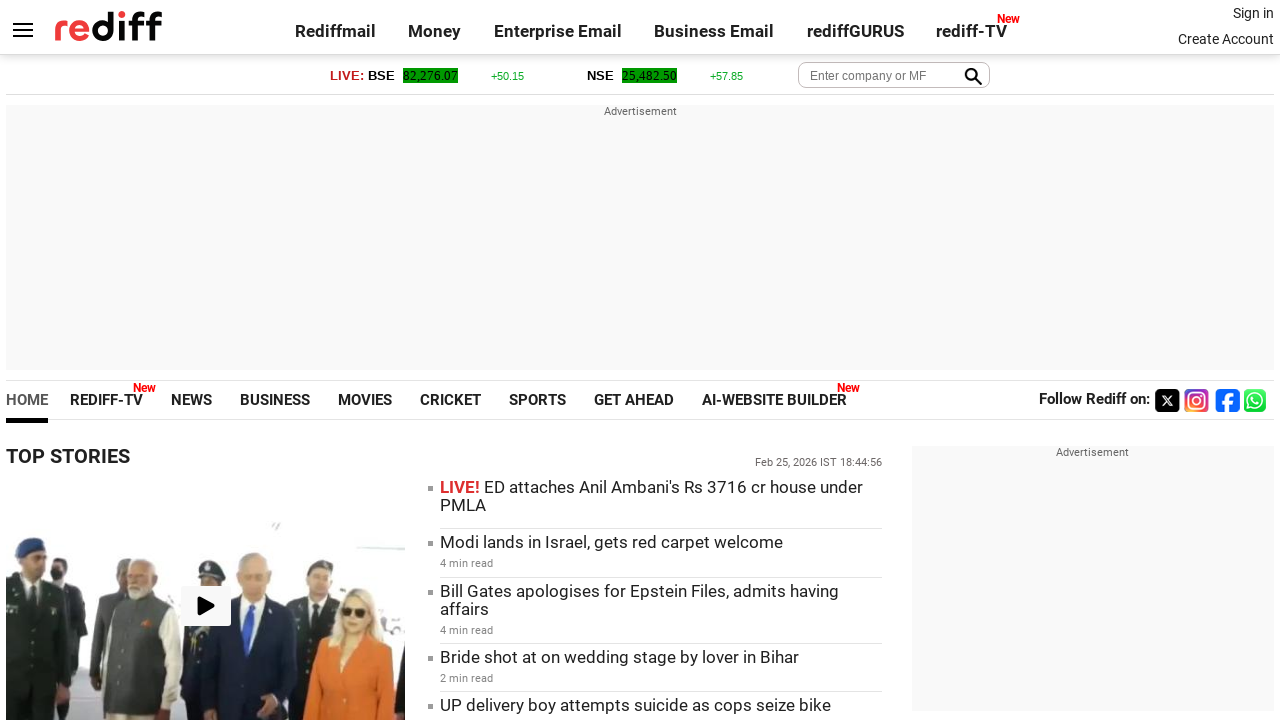

Retrieved href attribute from footer link 8: https://www.rediff.com/aboutus.html
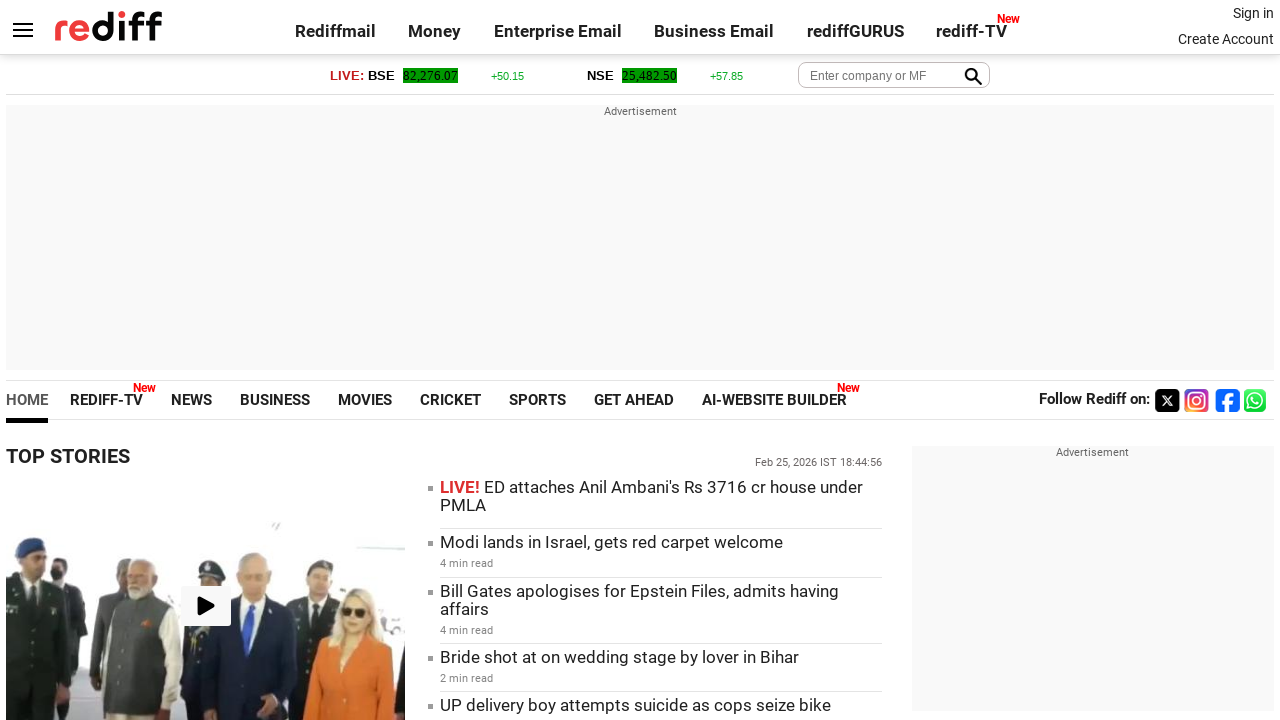

Clicked footer link 8 at (924, 684) on xpath=//div[@class='footer alignC wrapper']/a >> nth=7
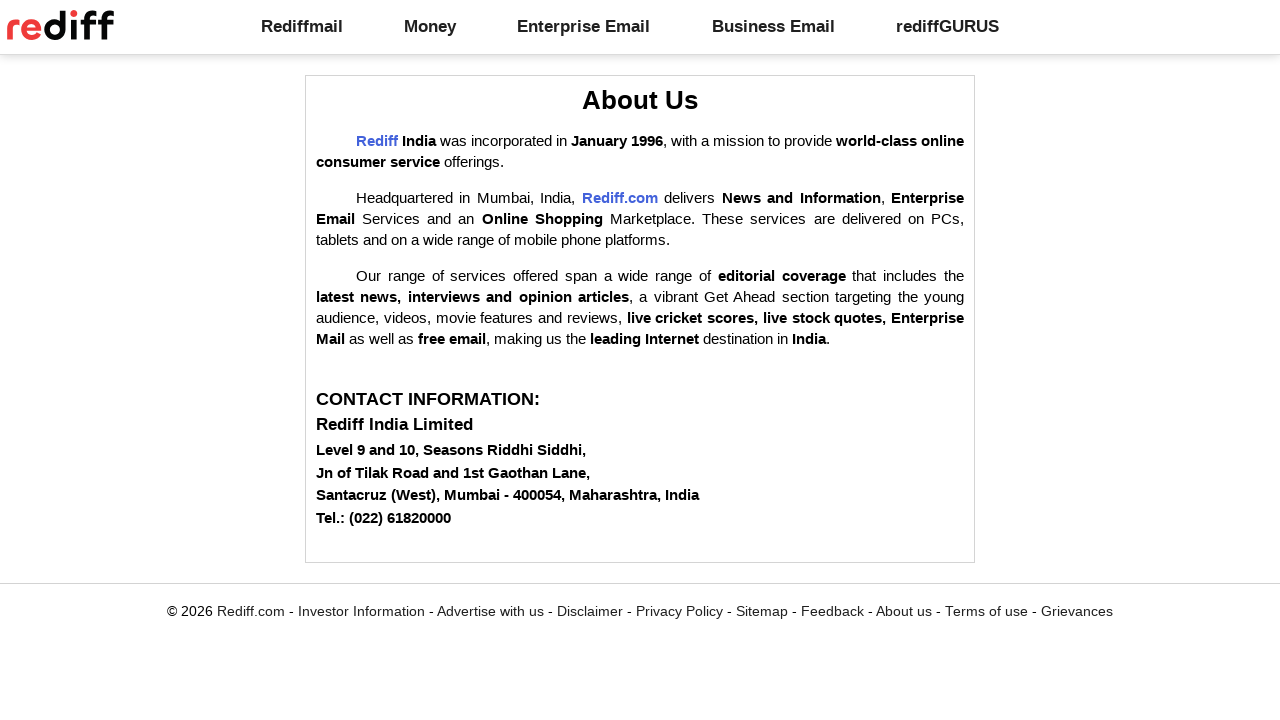

Retrieved page title: Rediff: About us
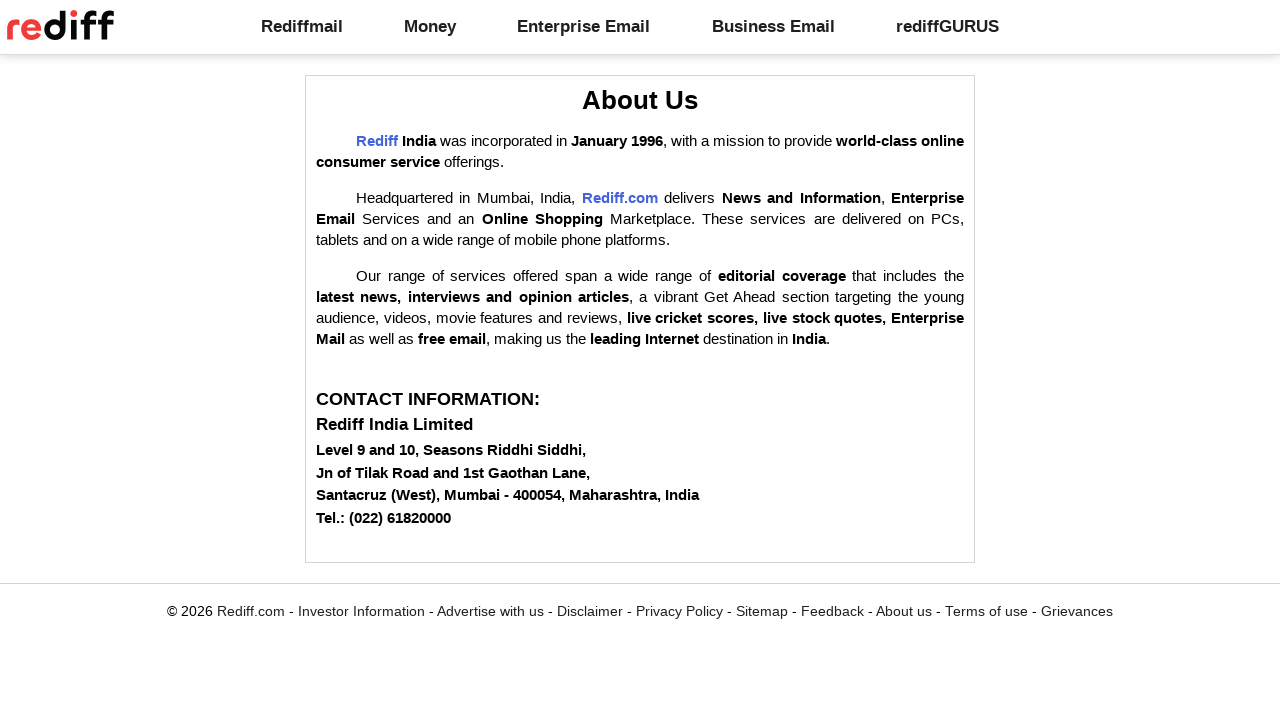

Navigated back to https://rediff.com
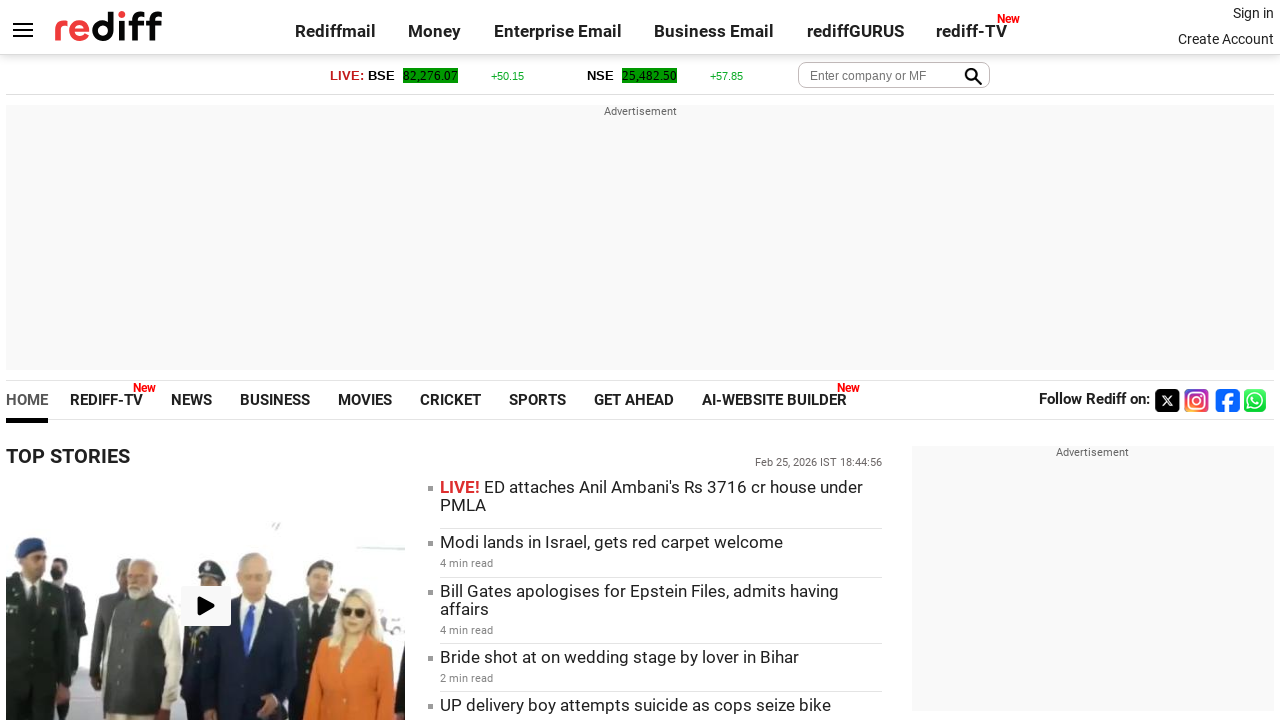

Waited 1000ms for page to load completely
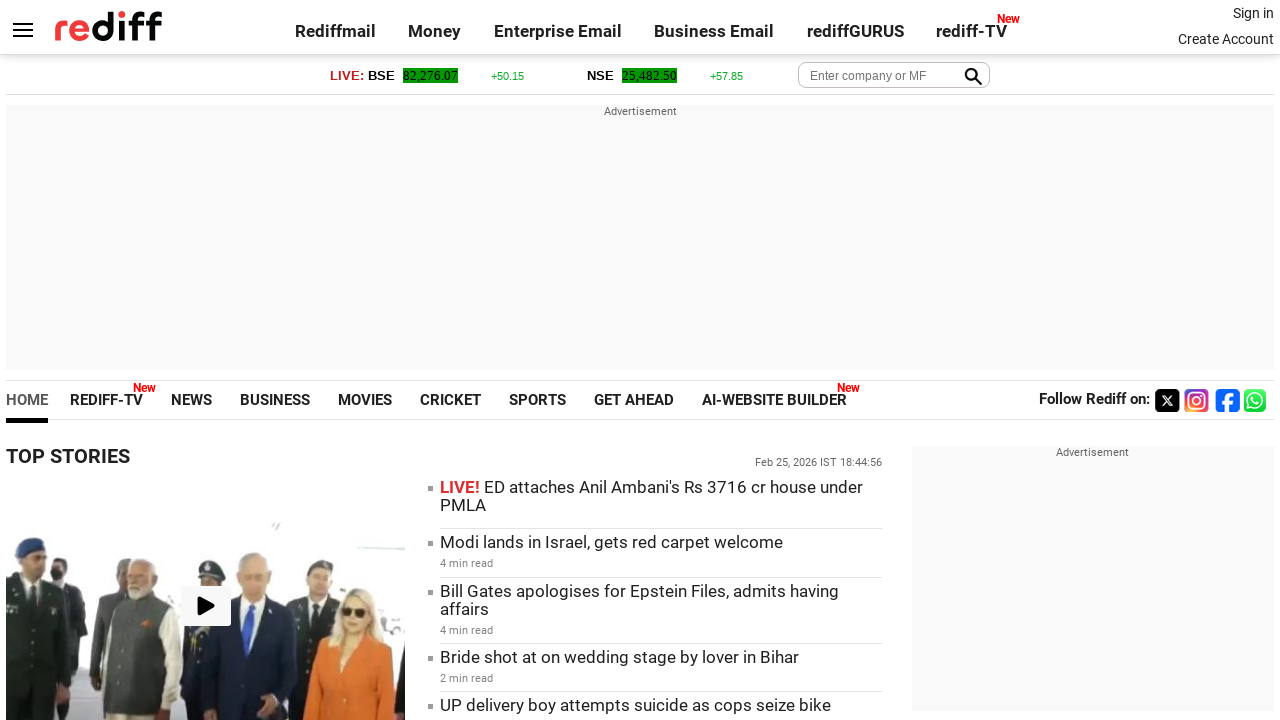

Refreshed footer links reference for iteration 9
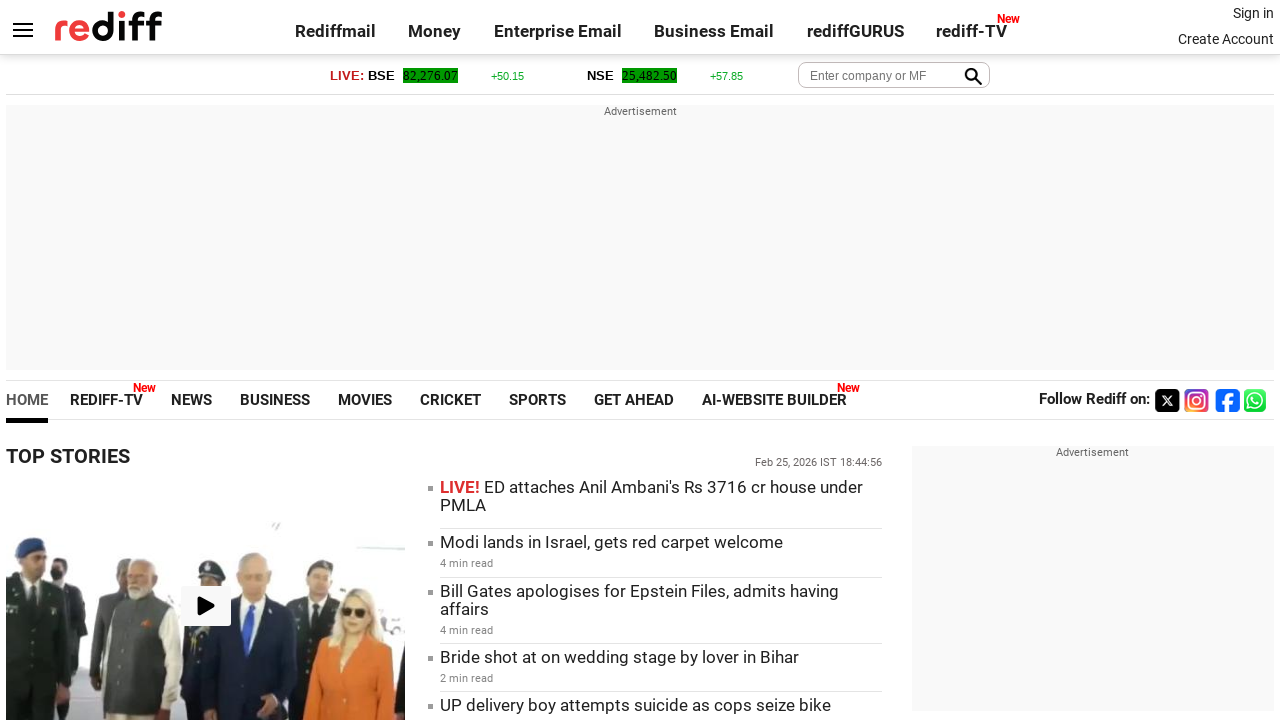

Retrieved href attribute from footer link 9: https://www.rediff.com/terms.html
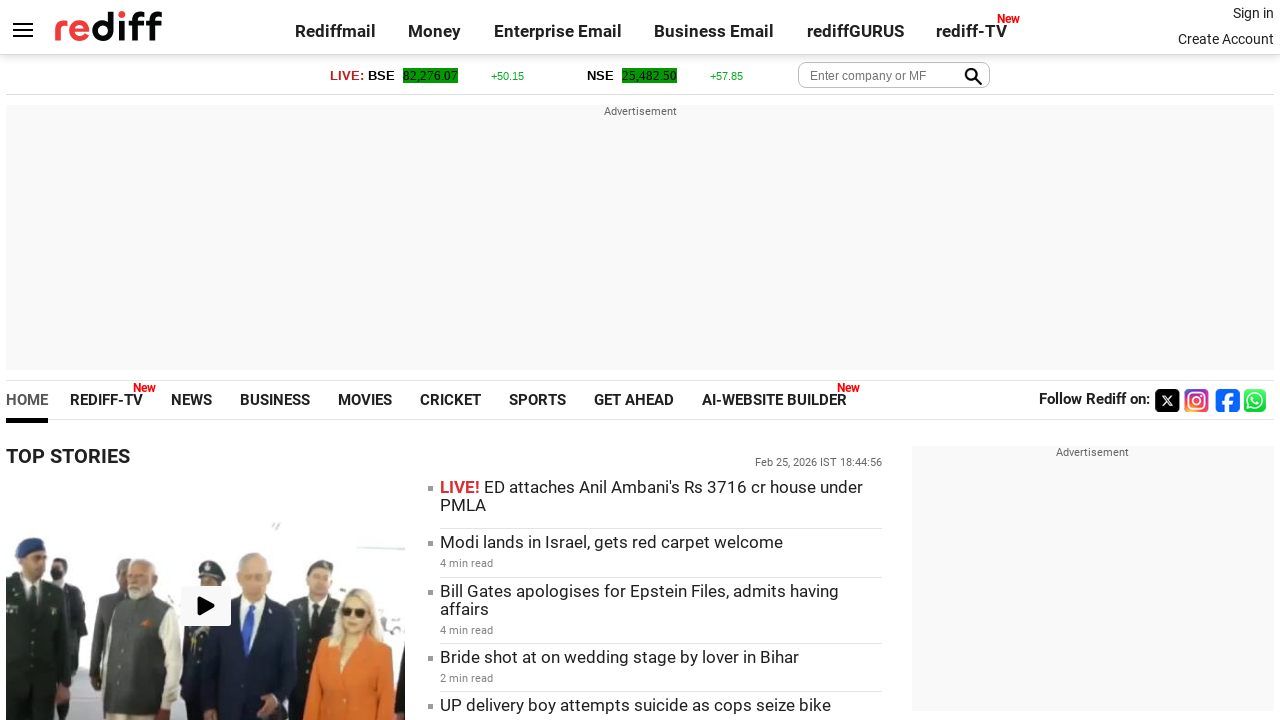

Clicked footer link 9 at (997, 684) on xpath=//div[@class='footer alignC wrapper']/a >> nth=8
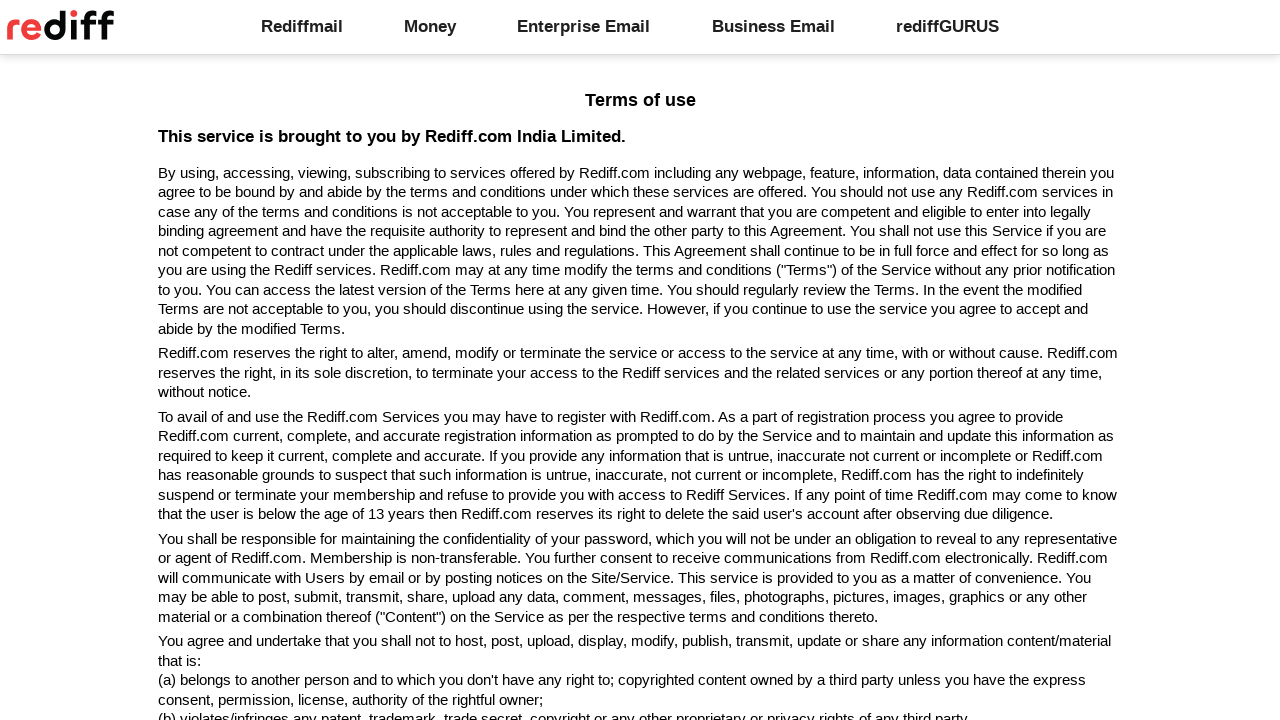

Retrieved page title: Rediff: Terms of use
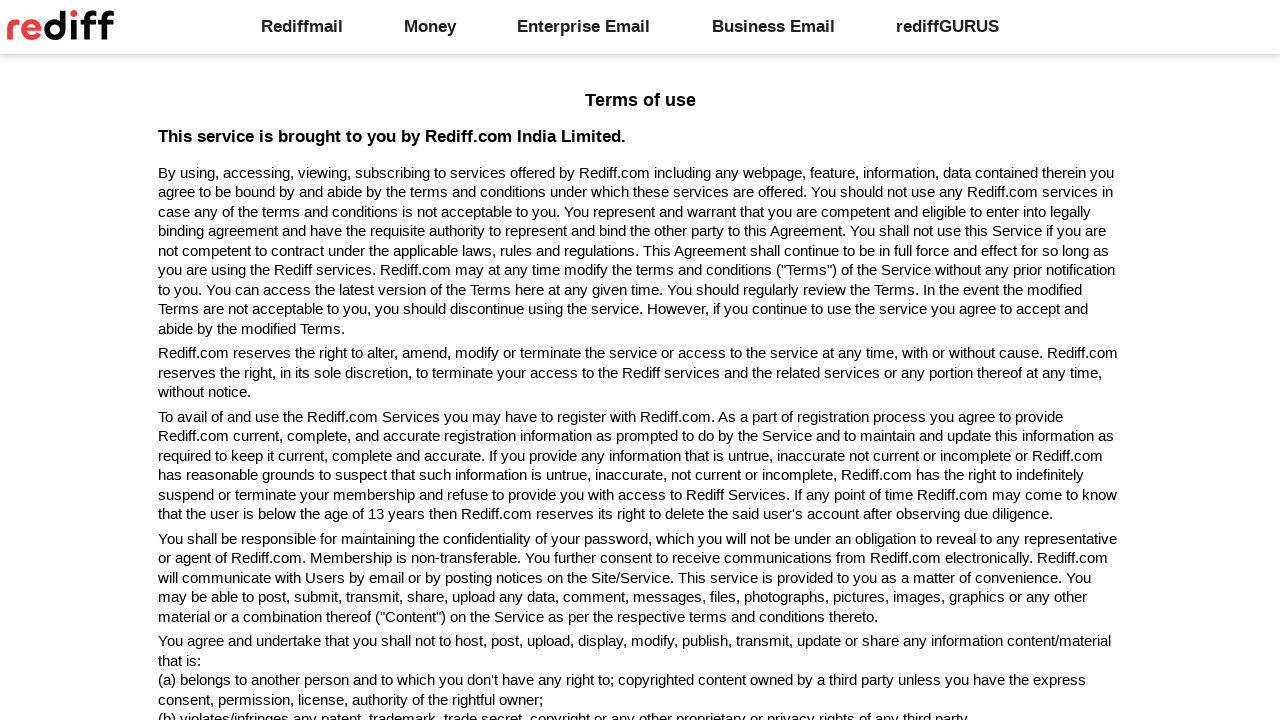

Navigated back to https://rediff.com
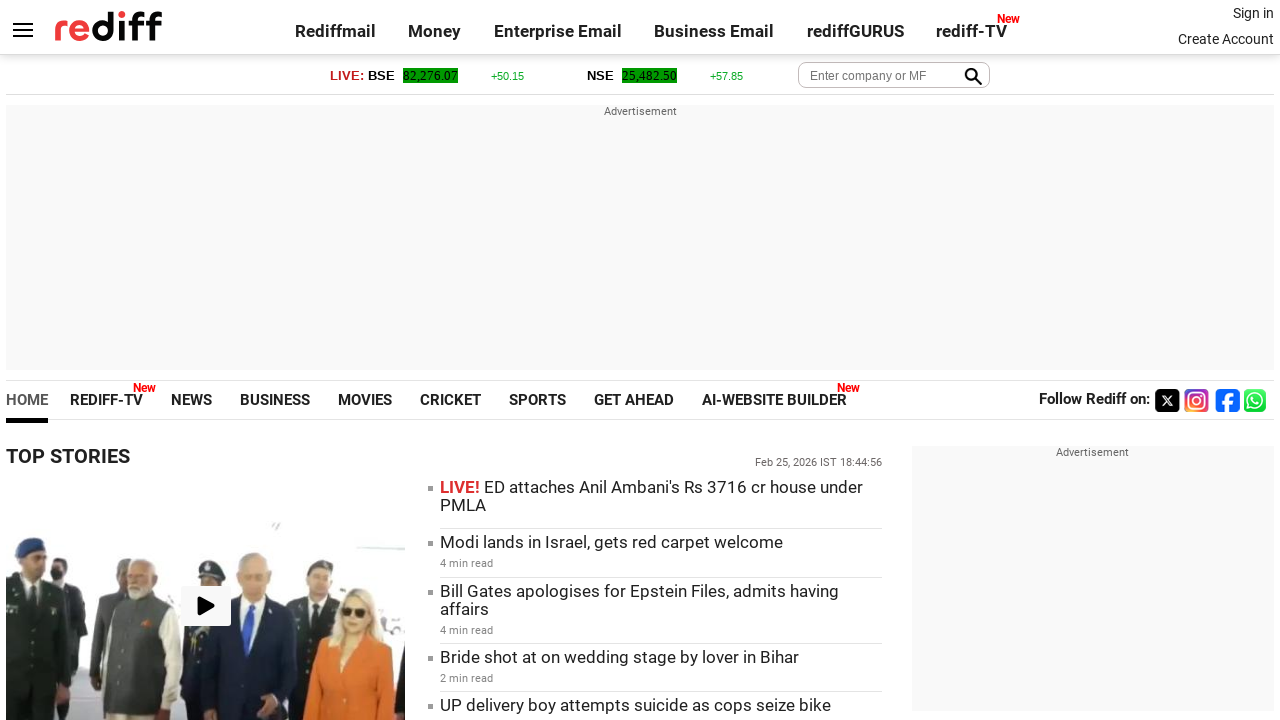

Waited 1000ms for page to load completely
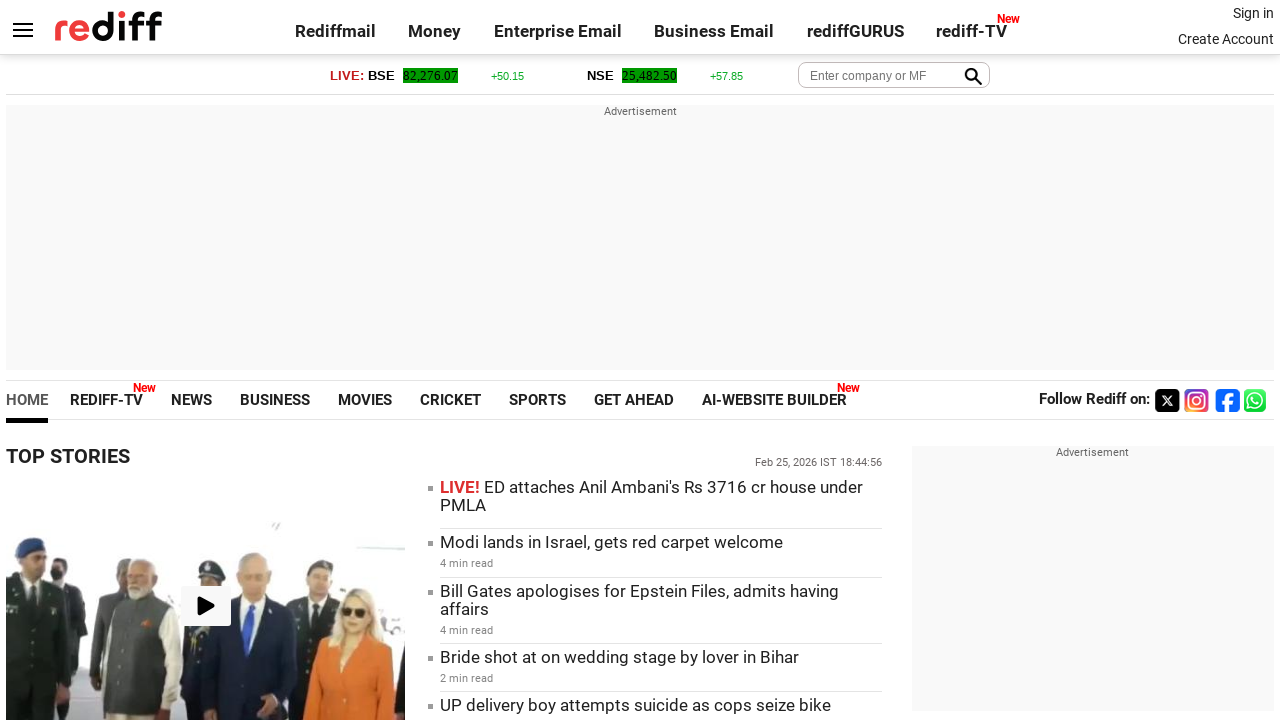

Refreshed footer links reference for iteration 10
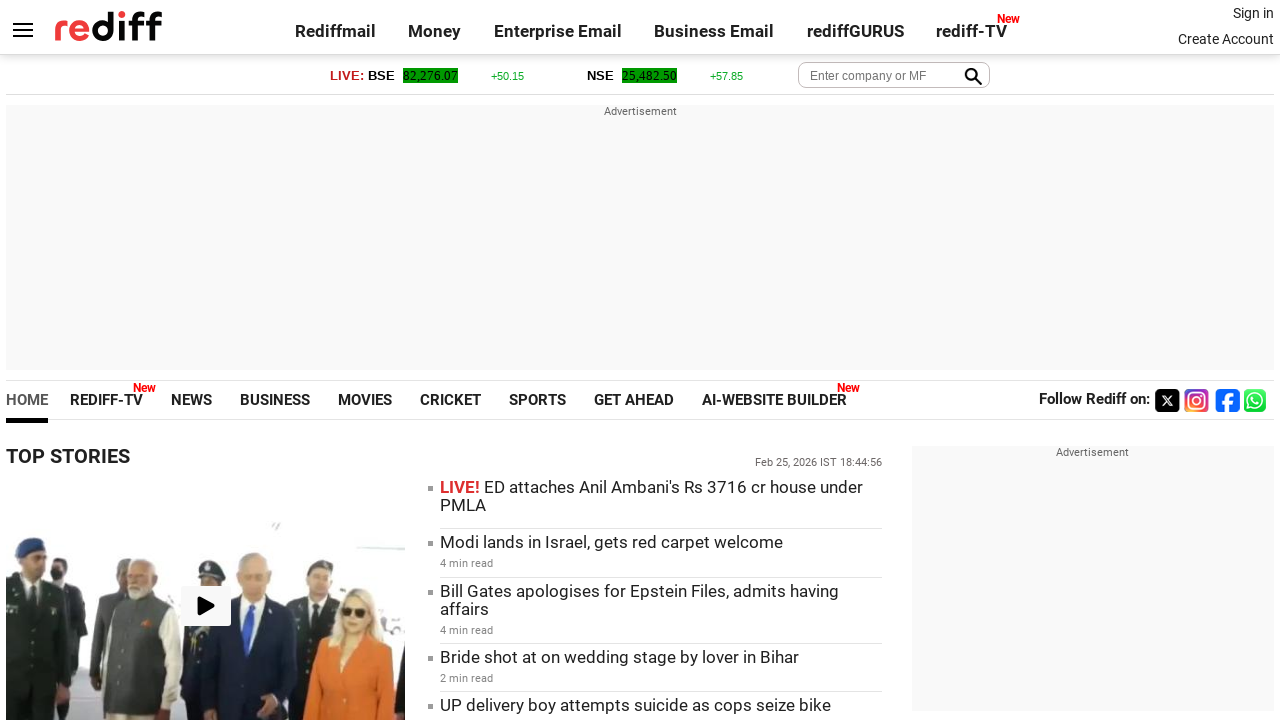

Retrieved href attribute from footer link 10: https://www.rediff.com/grievances.html
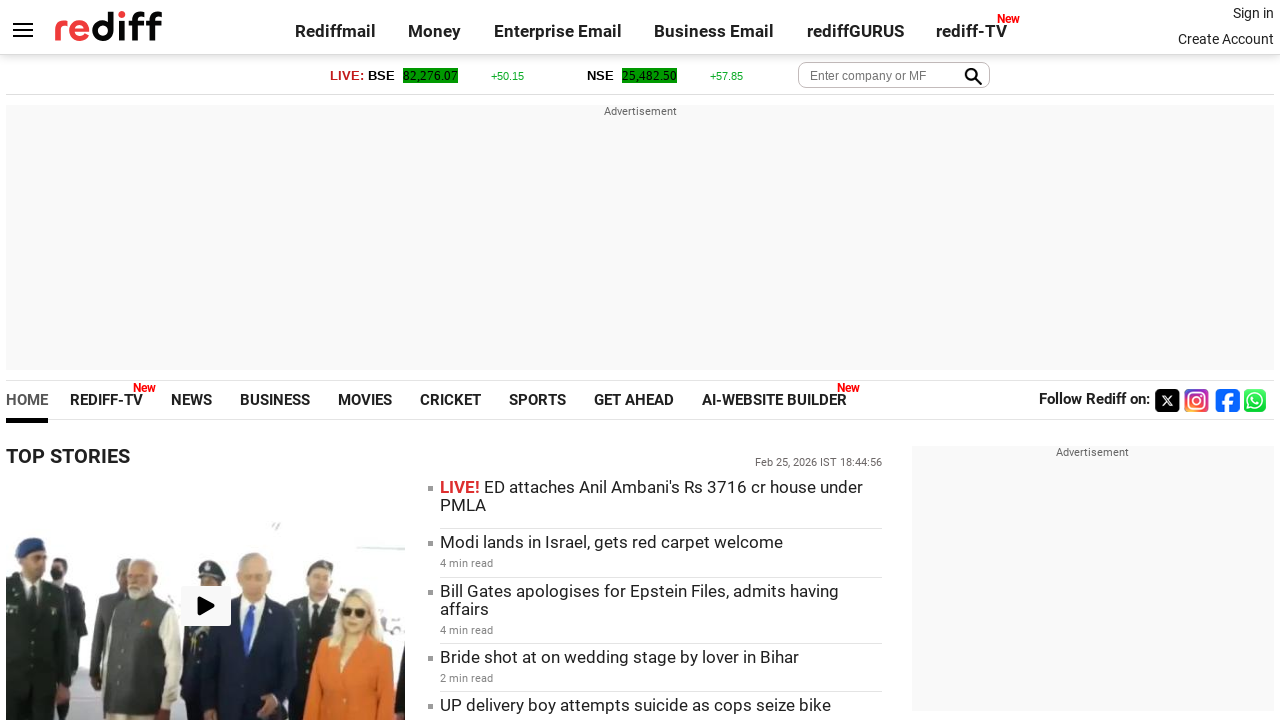

Clicked footer link 10 at (1076, 684) on xpath=//div[@class='footer alignC wrapper']/a >> nth=9
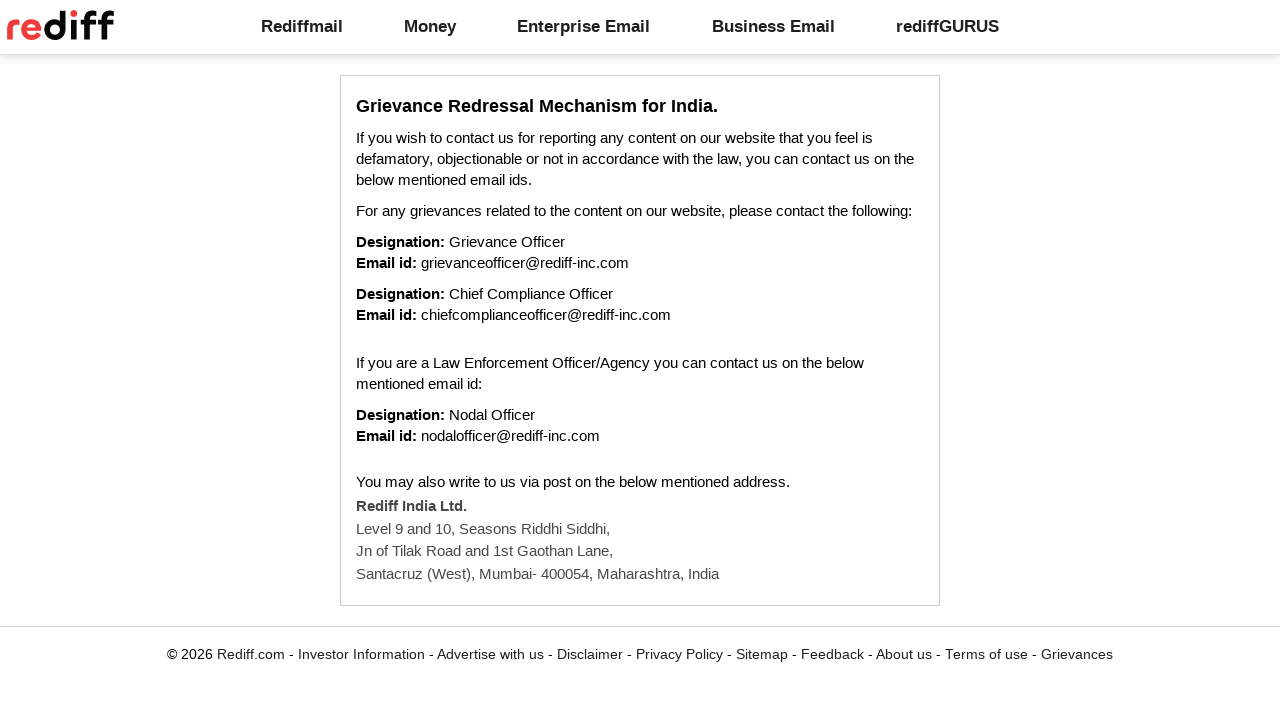

Retrieved page title: Rediff: Grievance Redressal Mechanism for India
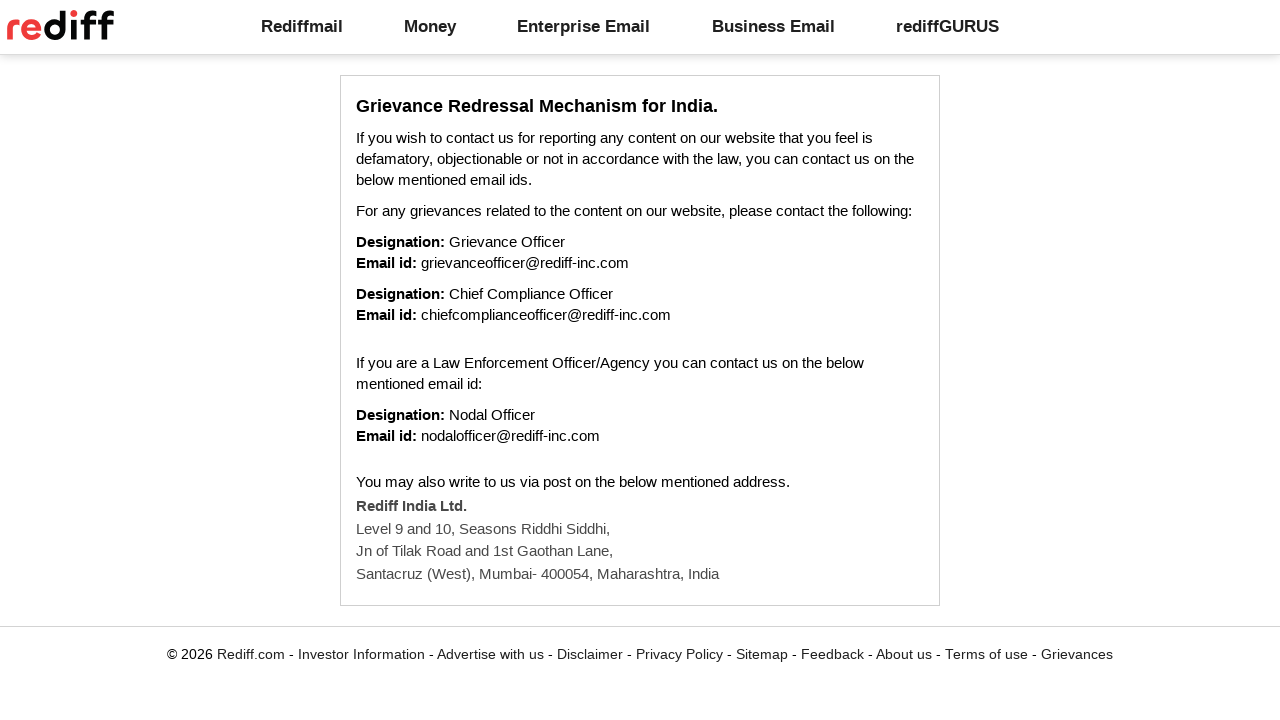

Navigated back to https://rediff.com
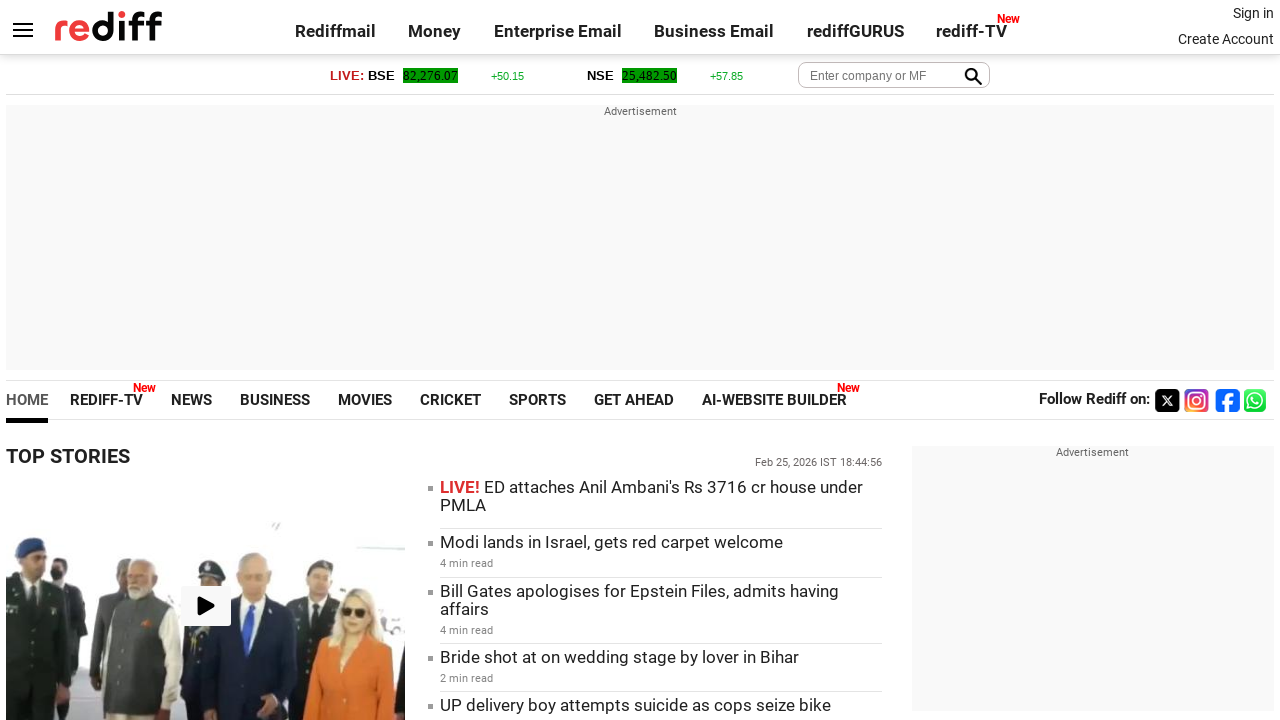

Waited 1000ms for page to load completely
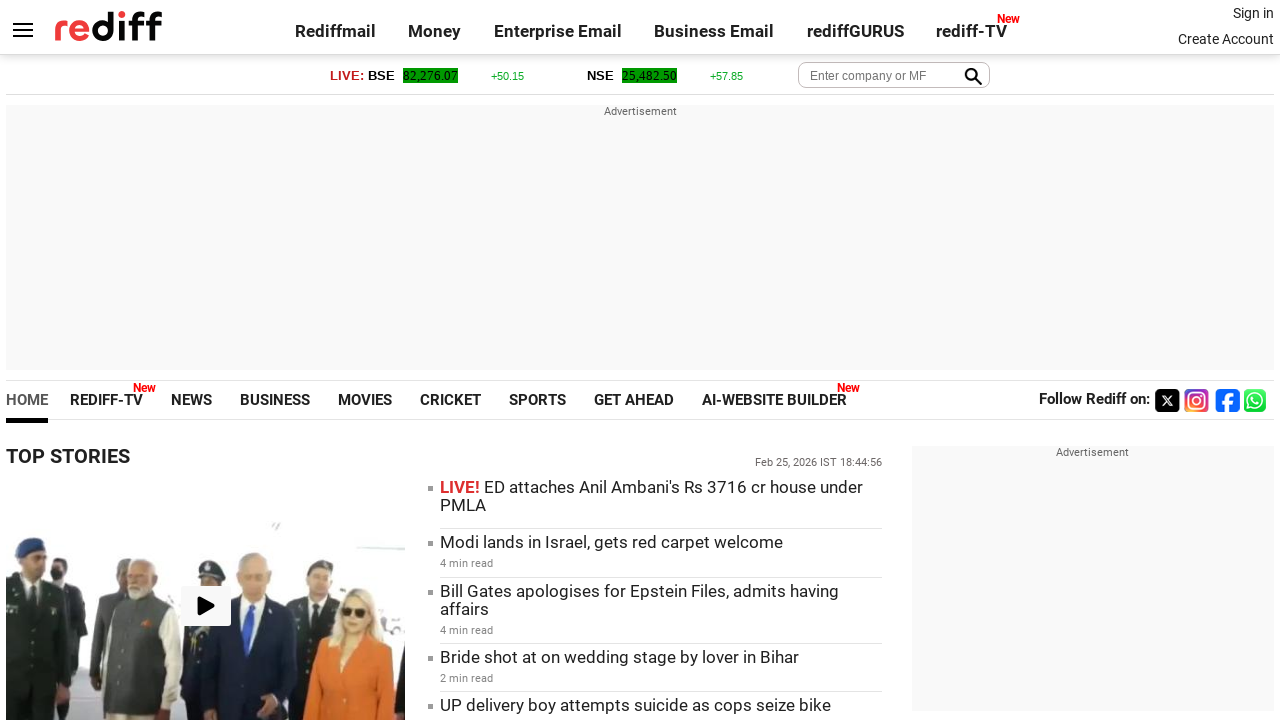

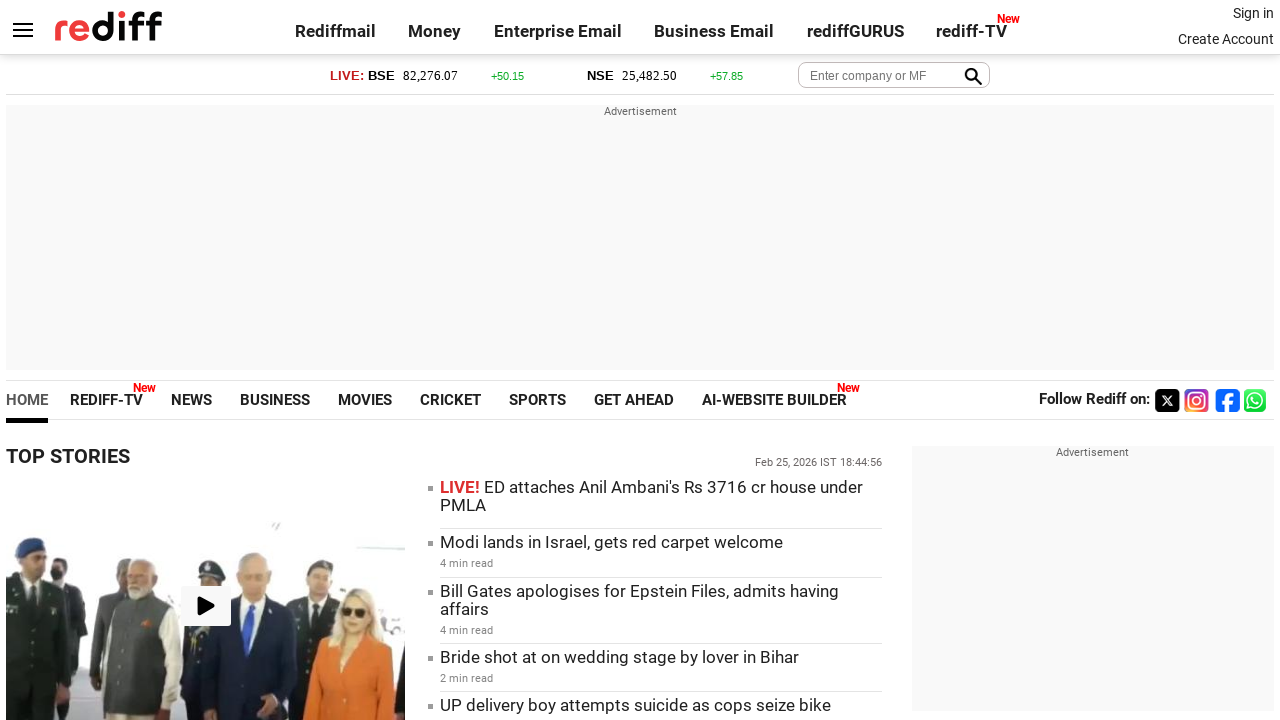